Tests web table interaction on a practice automation site by verifying the table structure, locating specific cells, and navigating through table rows and columns.

Starting URL: https://testautomationpractice.blogspot.com/

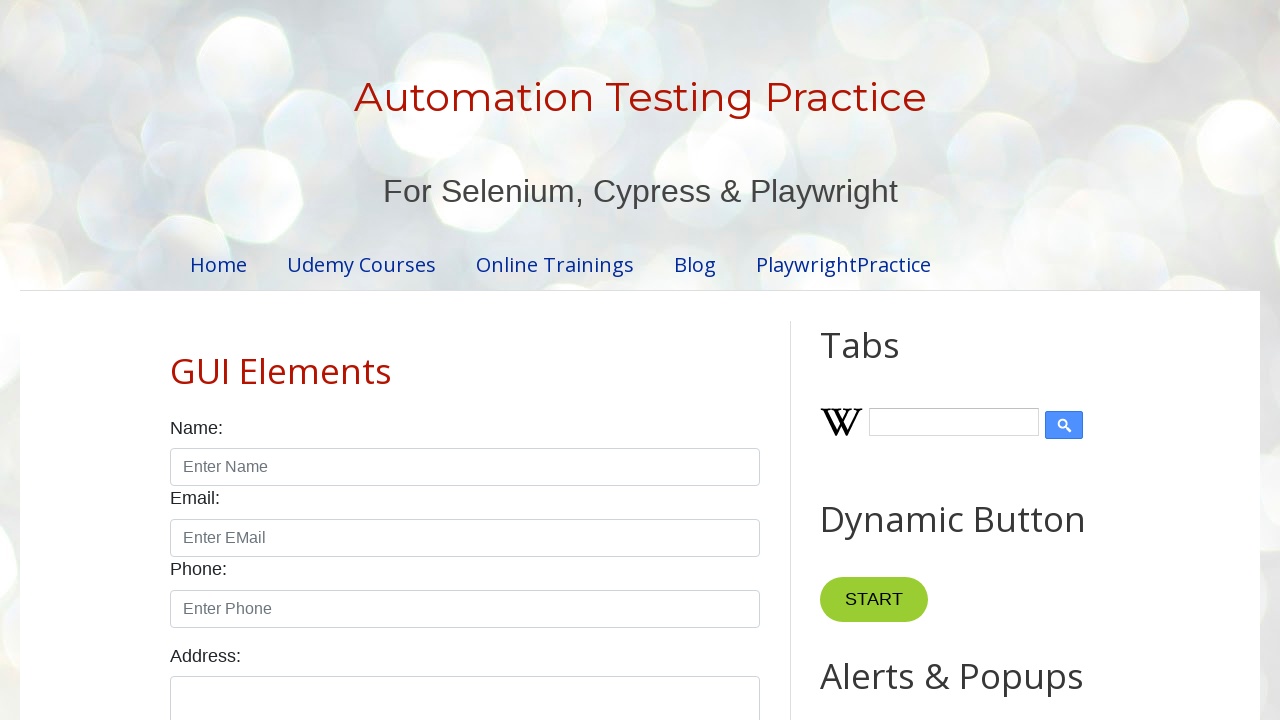

Set viewport size to 1920x1080
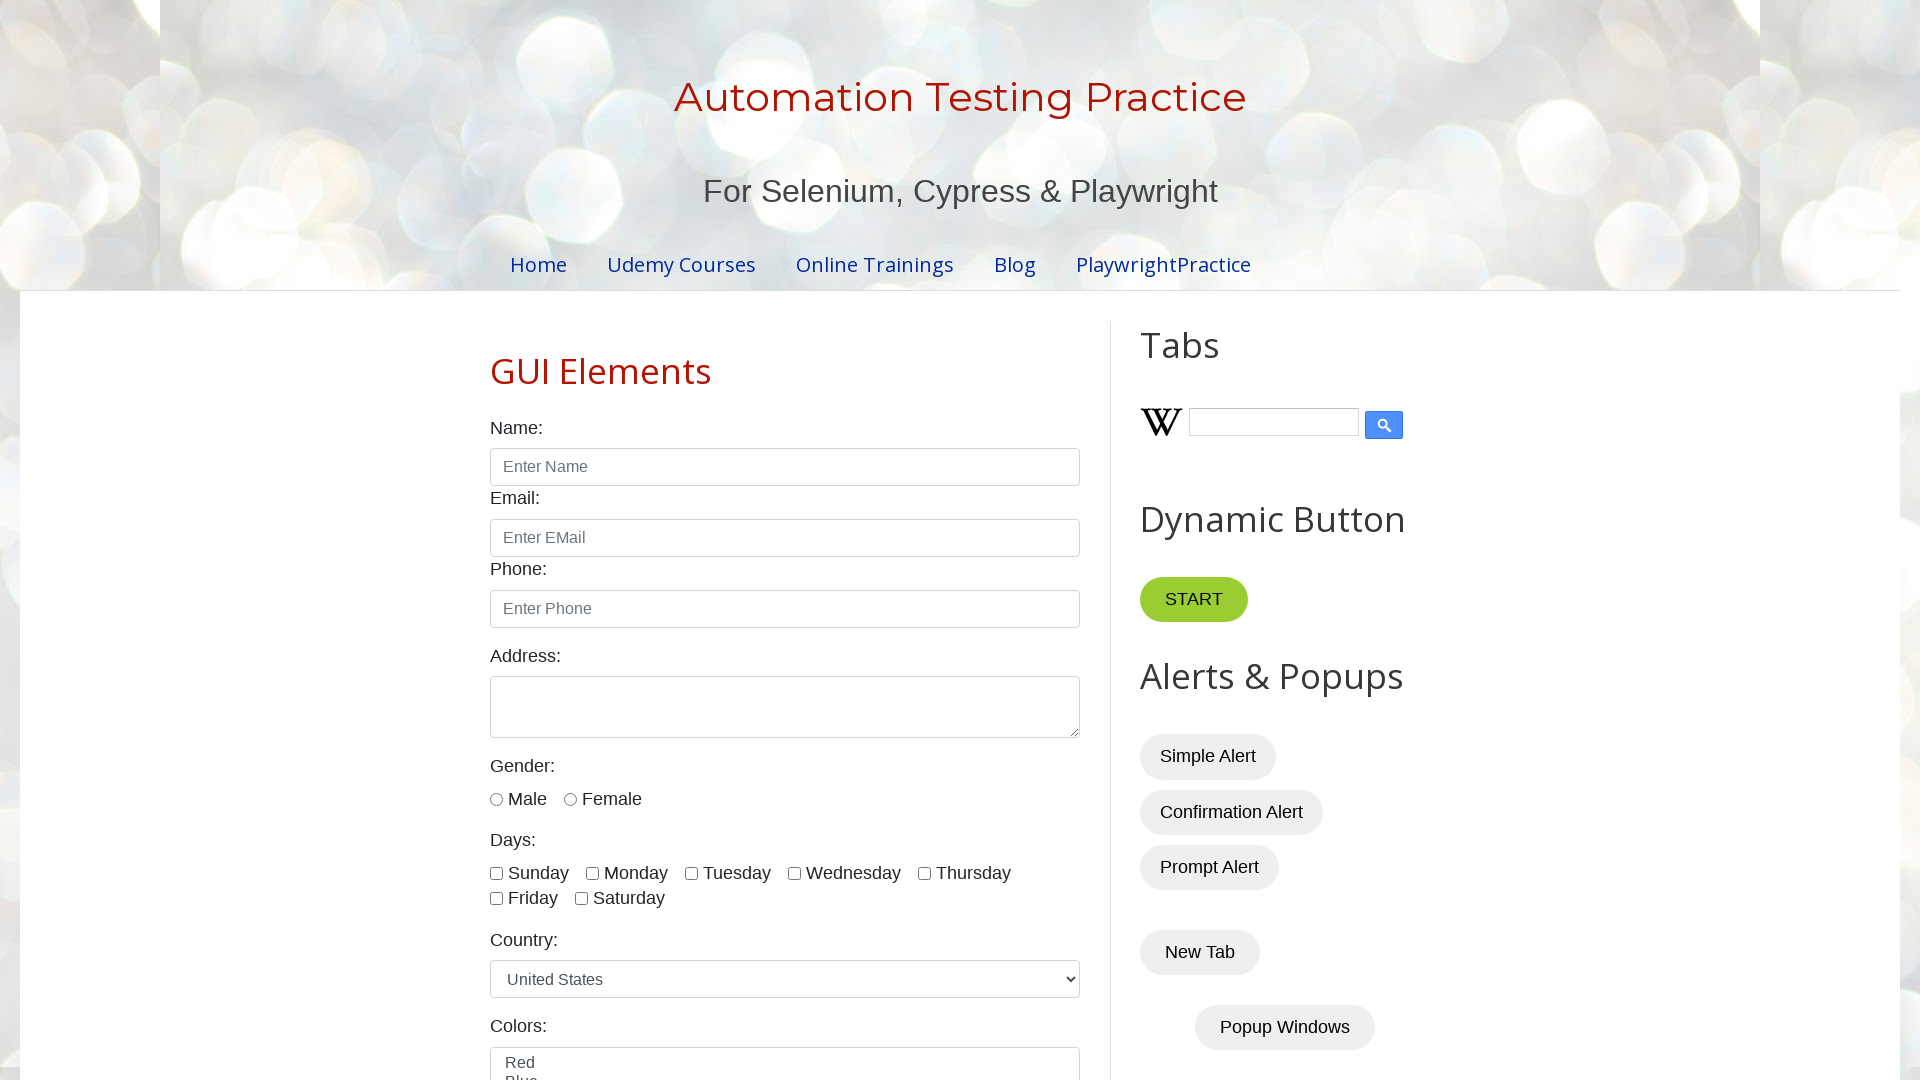

BookTable element became visible
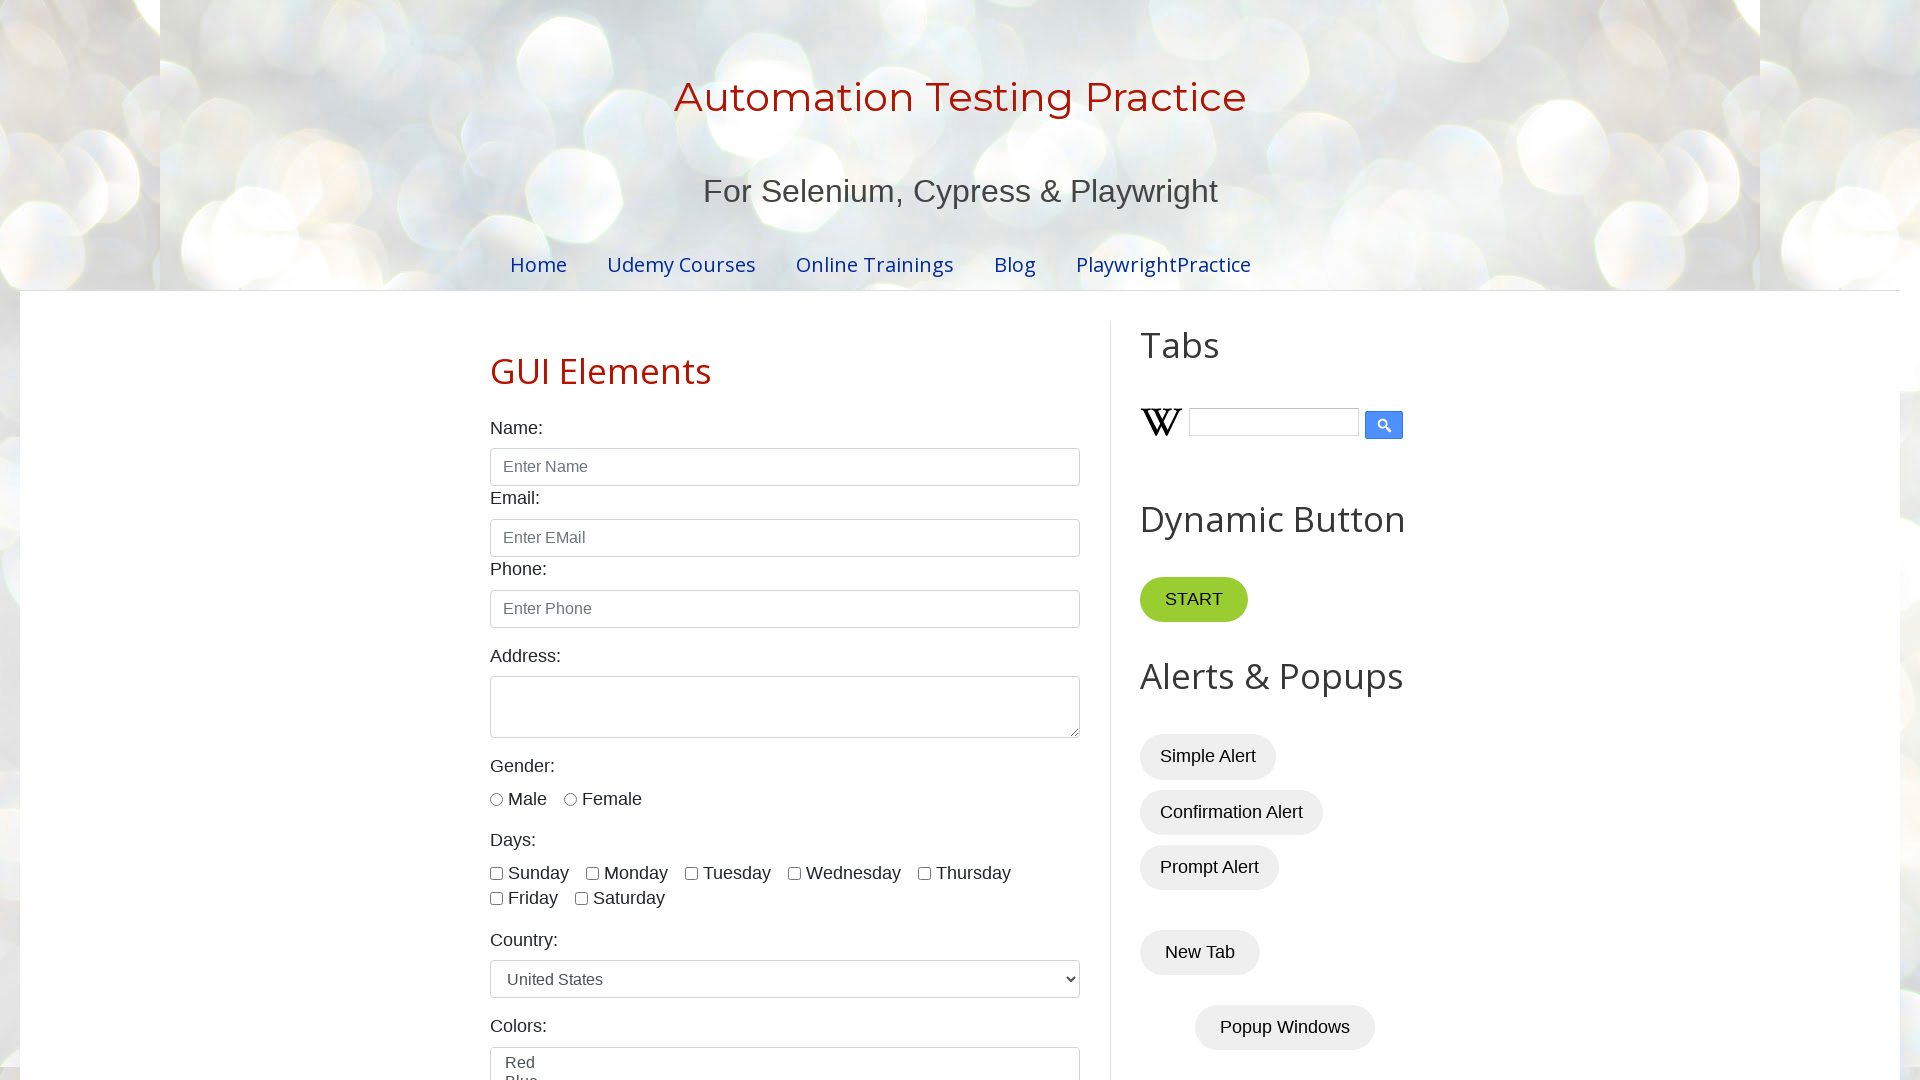

Located all table rows: 7 rows found
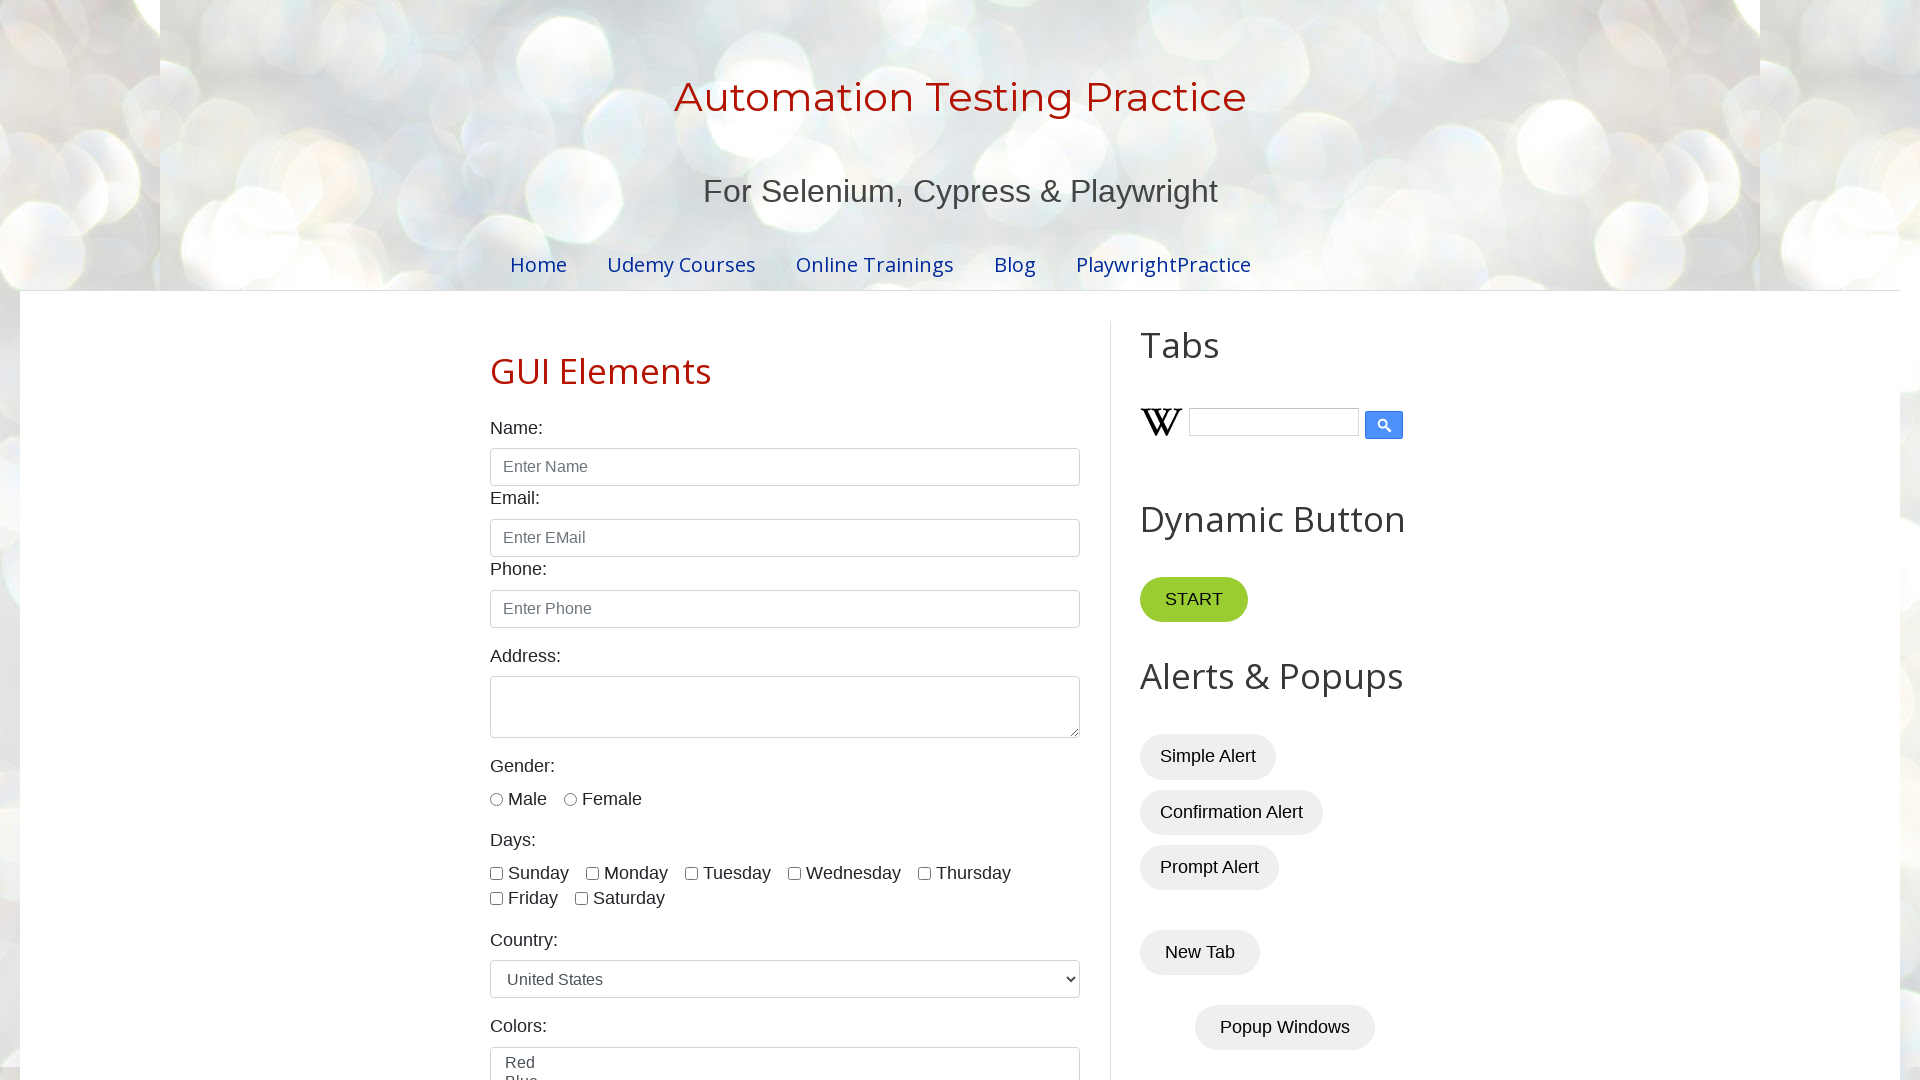

Verified that table has rows
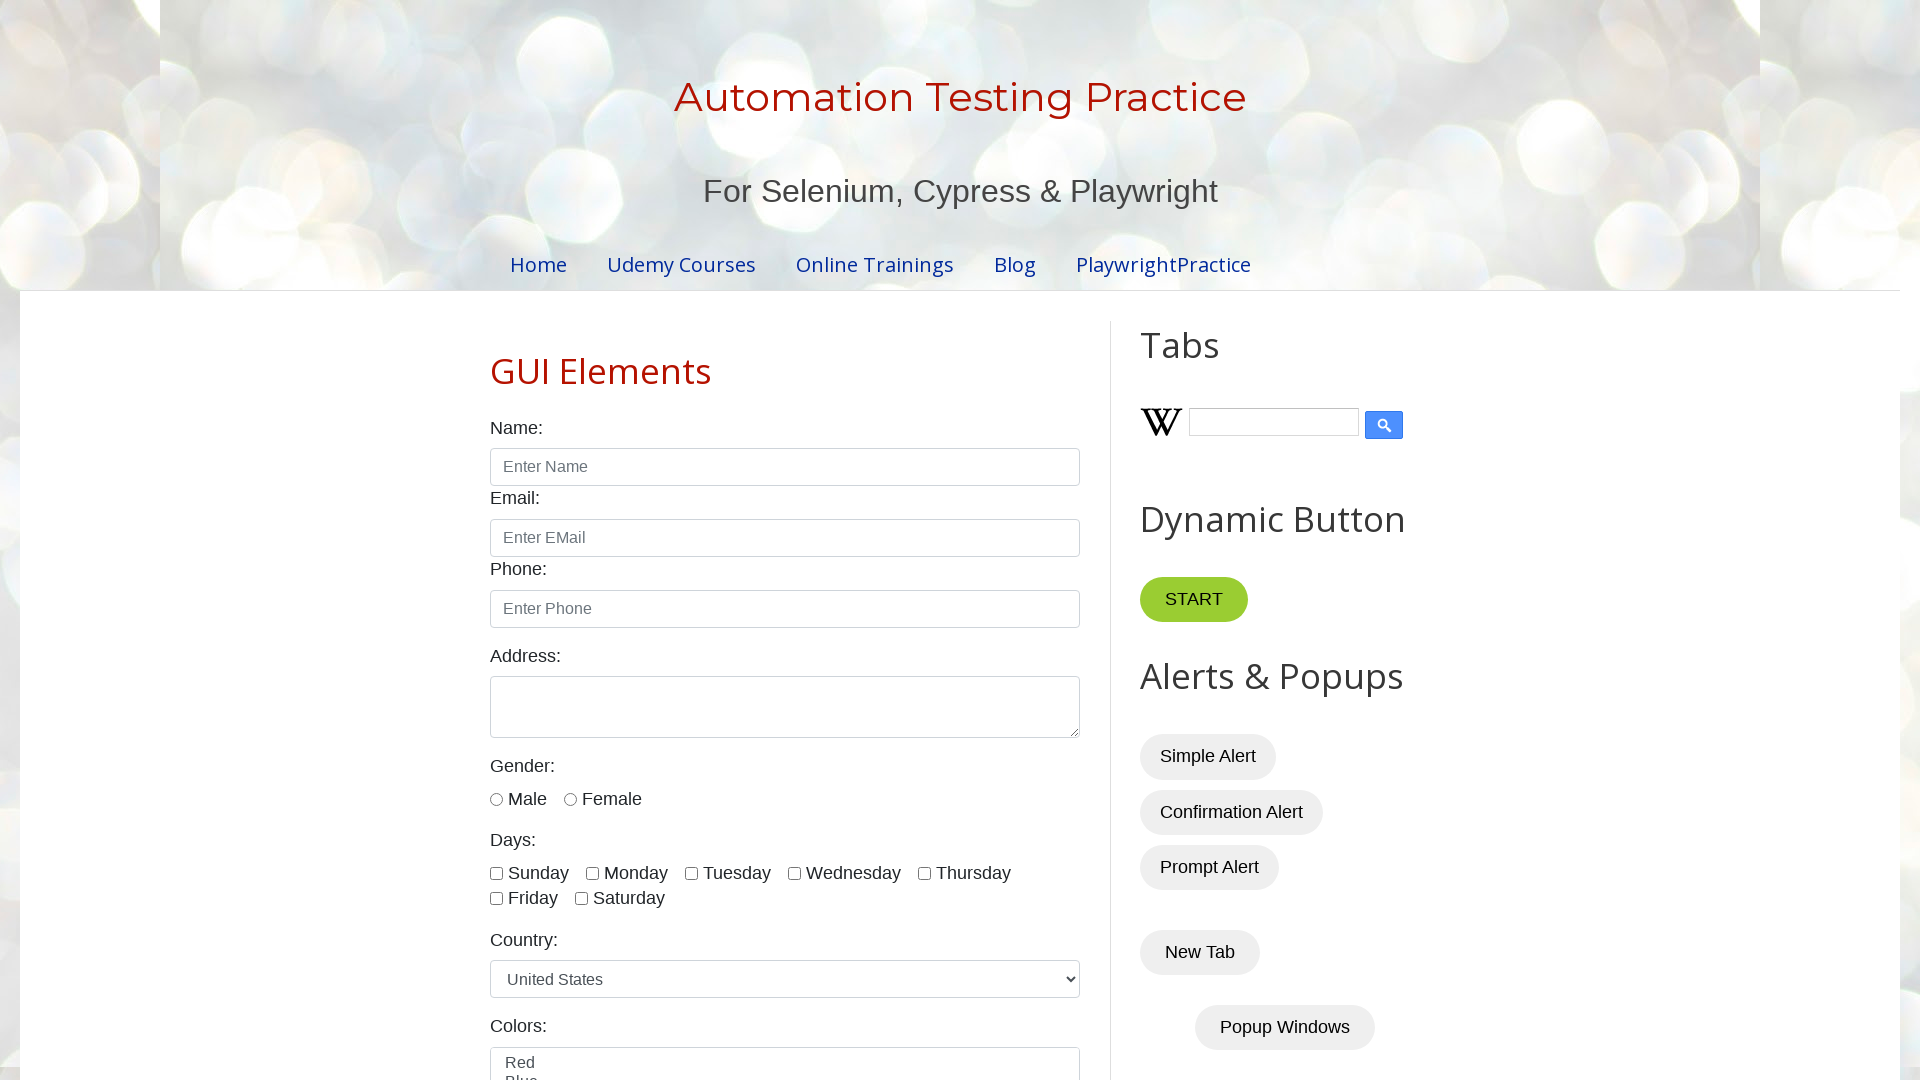

Located all table column headers: 4 columns found
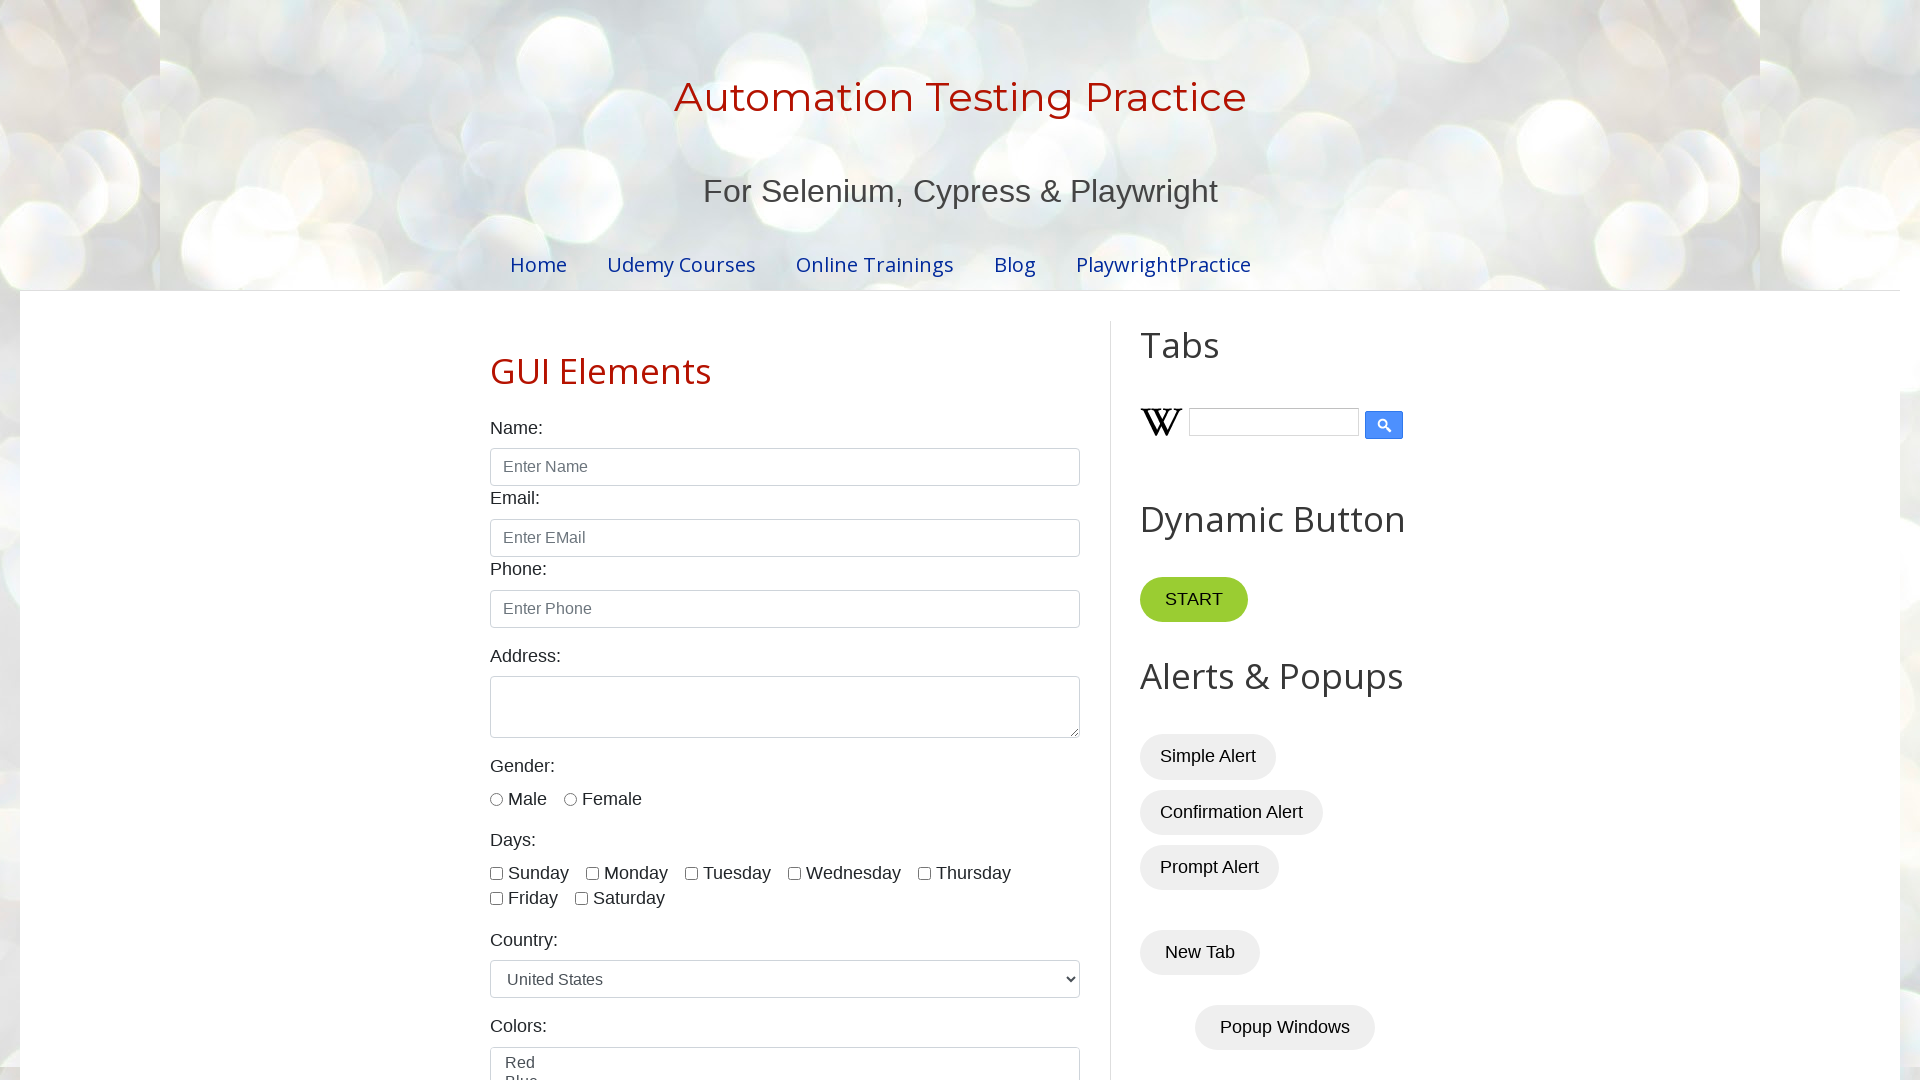

Verified that table has columns
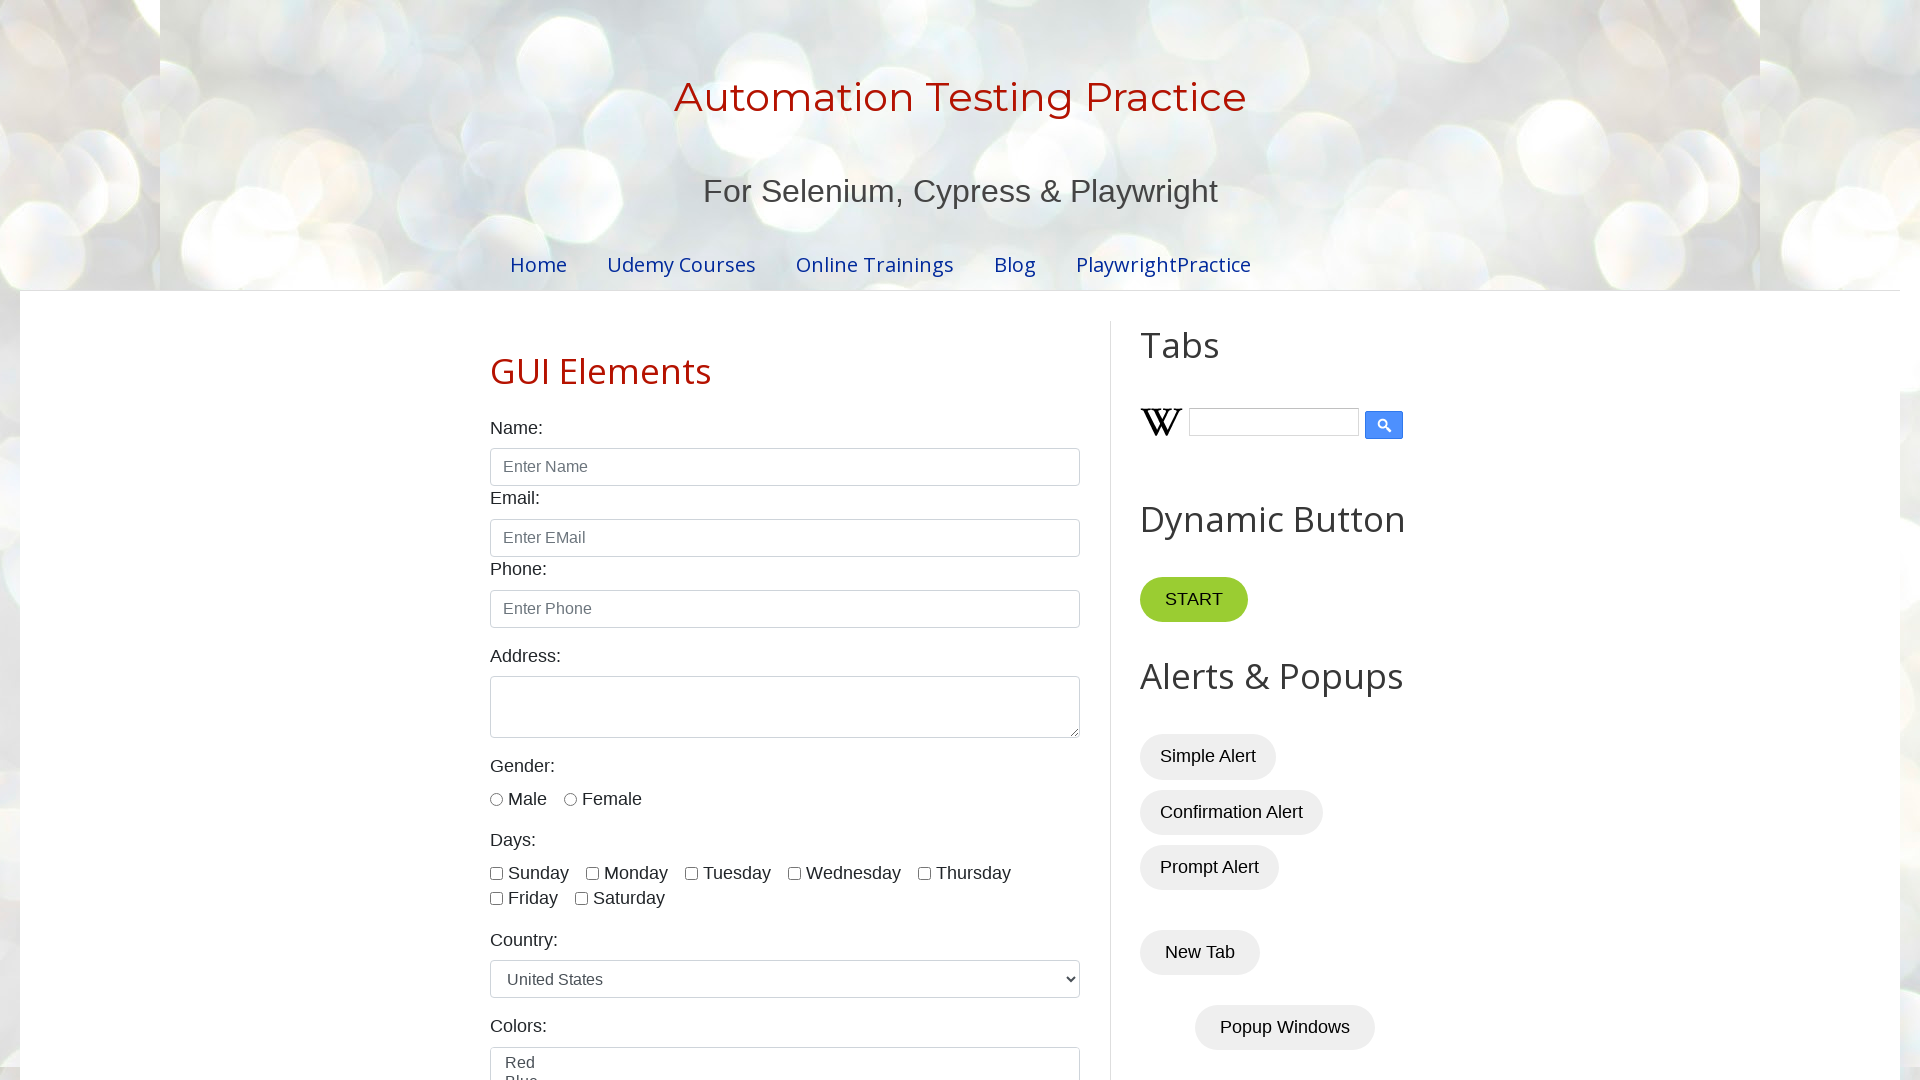

Located specific cell at row 4, column 2
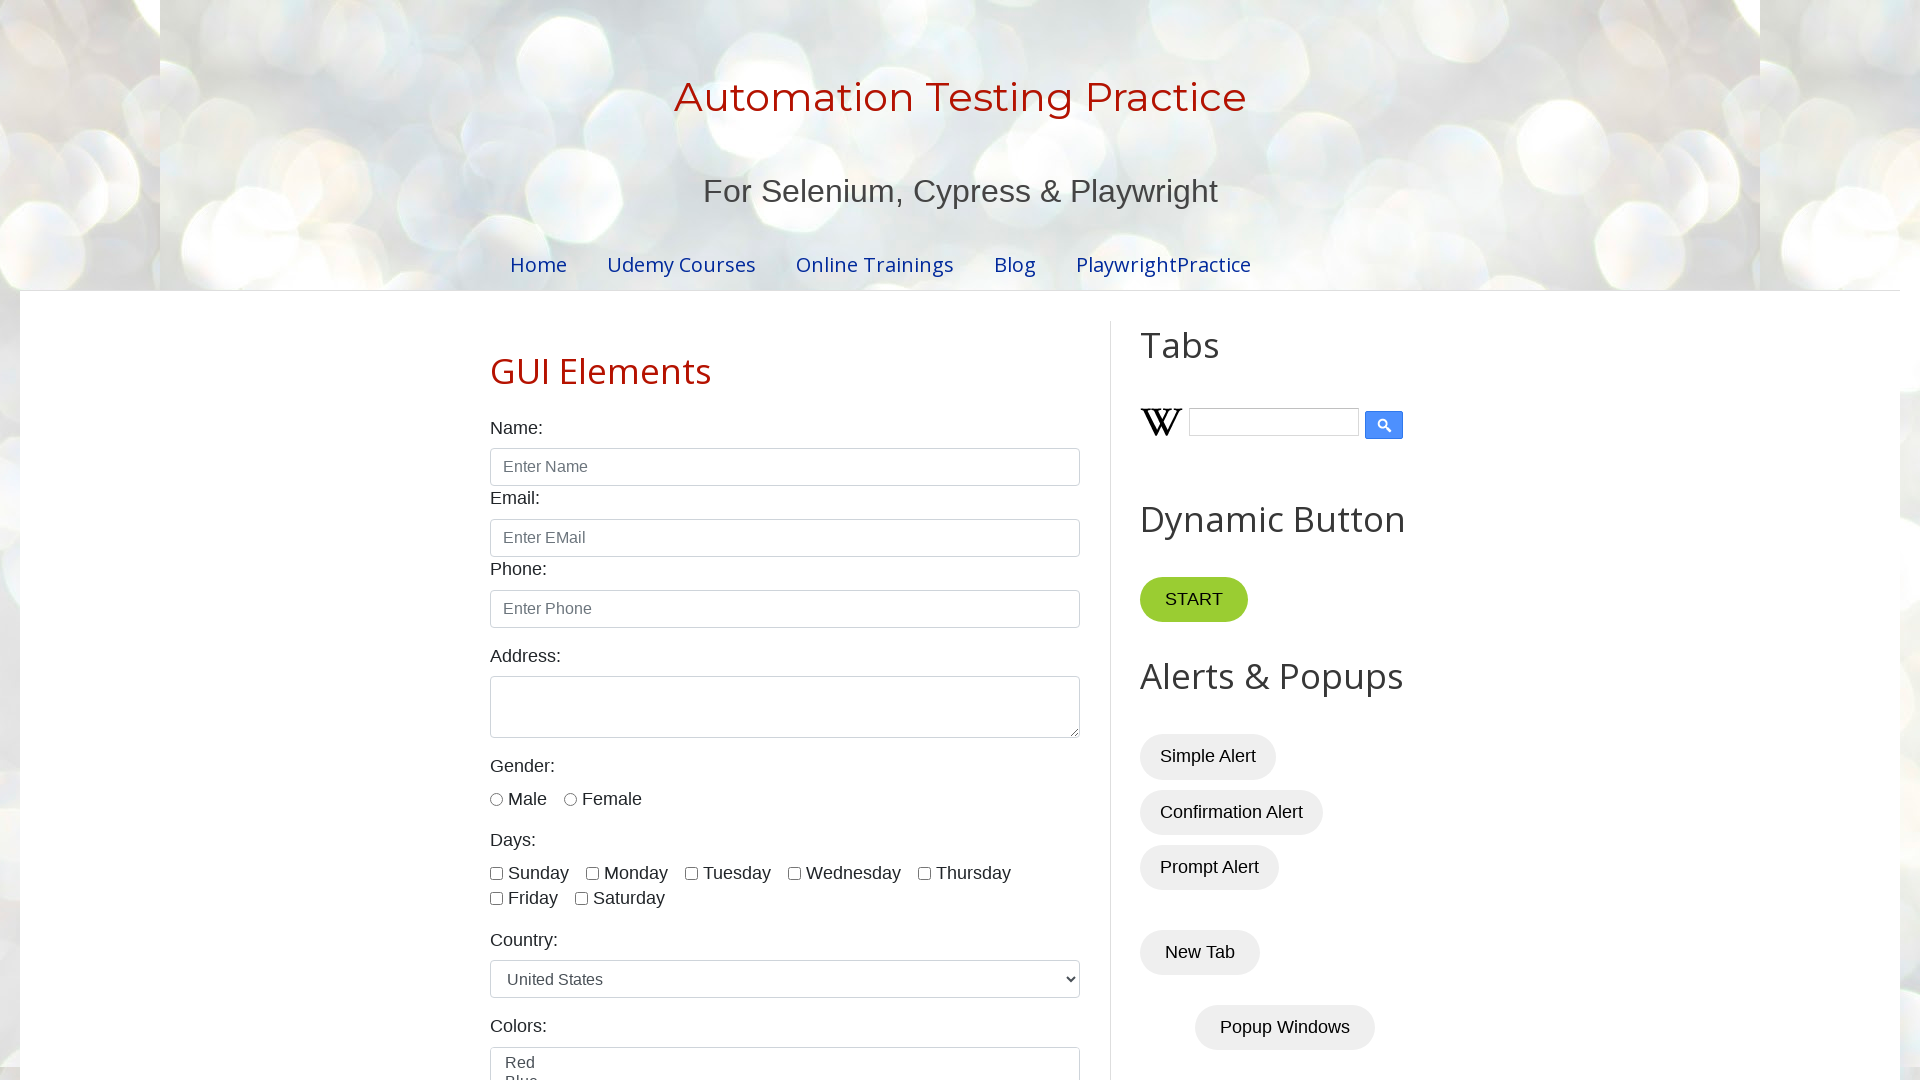

Verified that specific cell (row 4, column 2) is visible
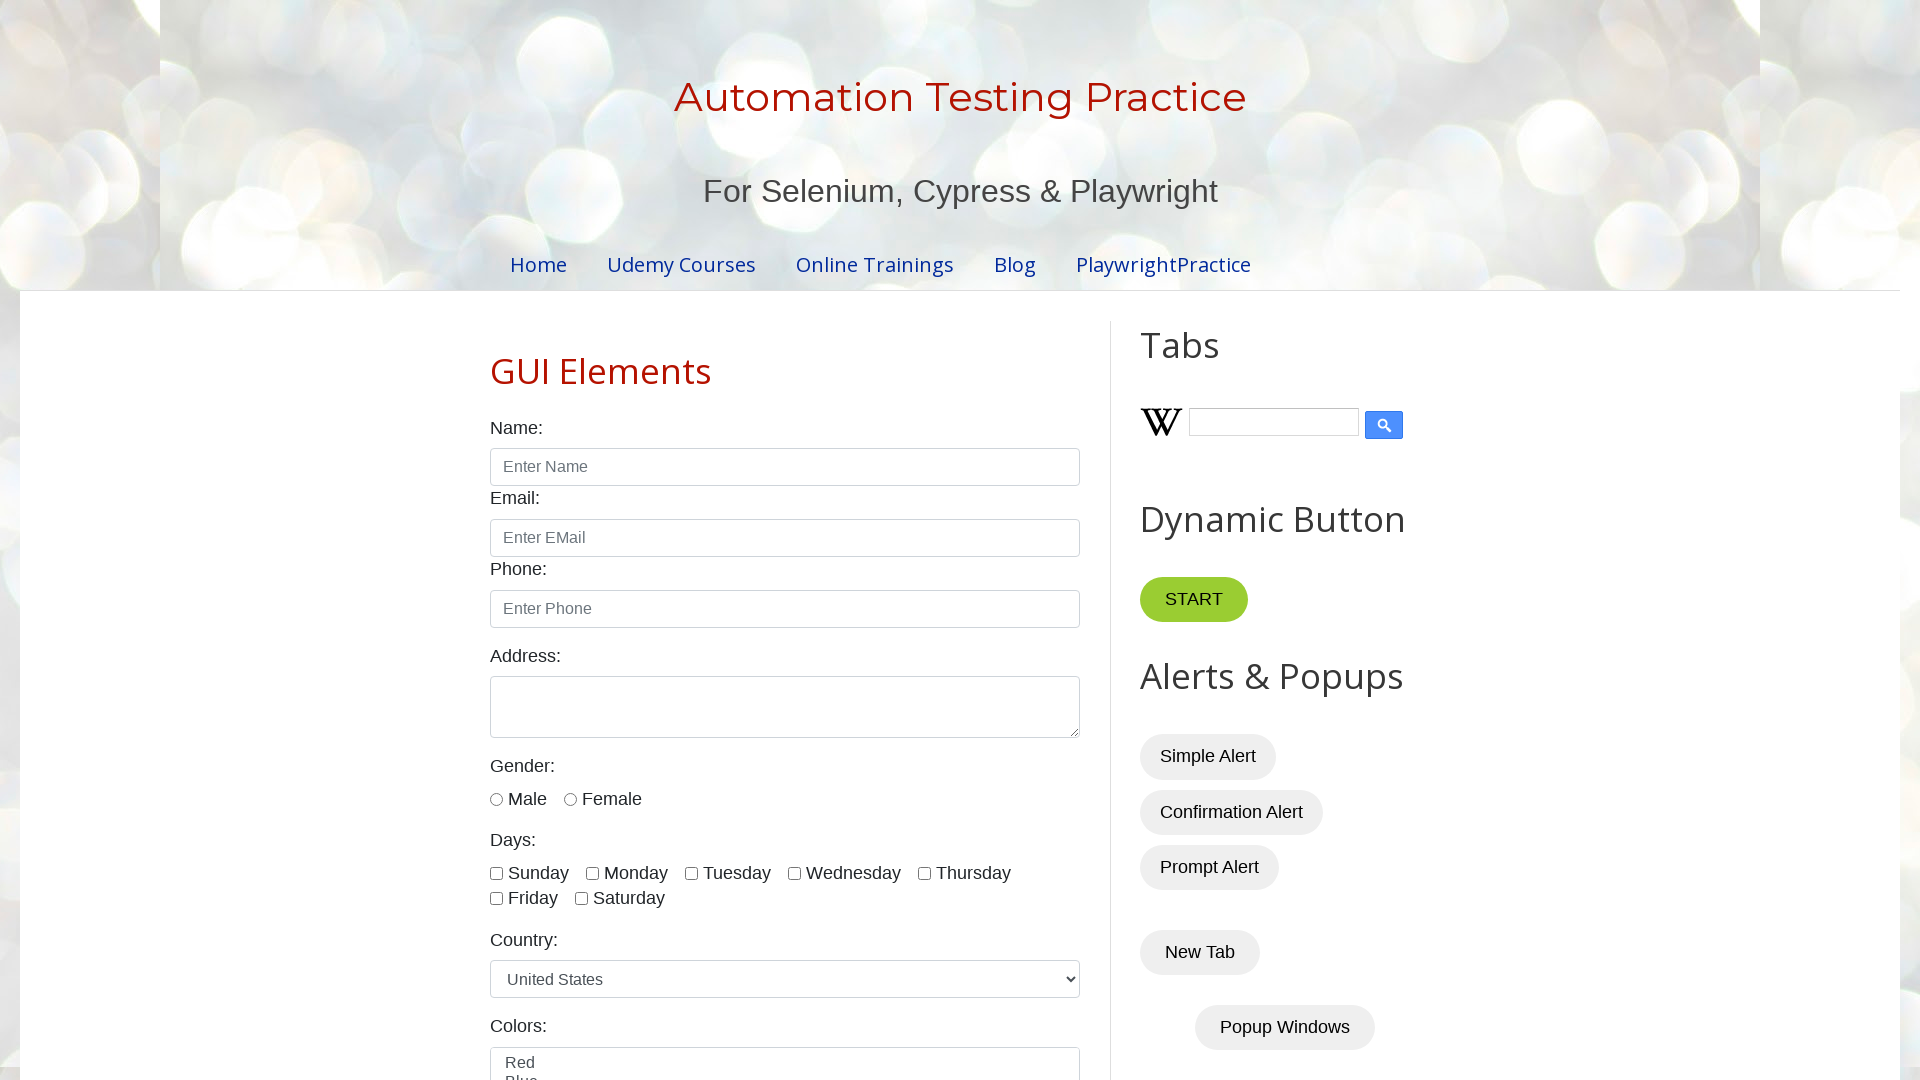

Verified table cell at row 2, column 1 is visible
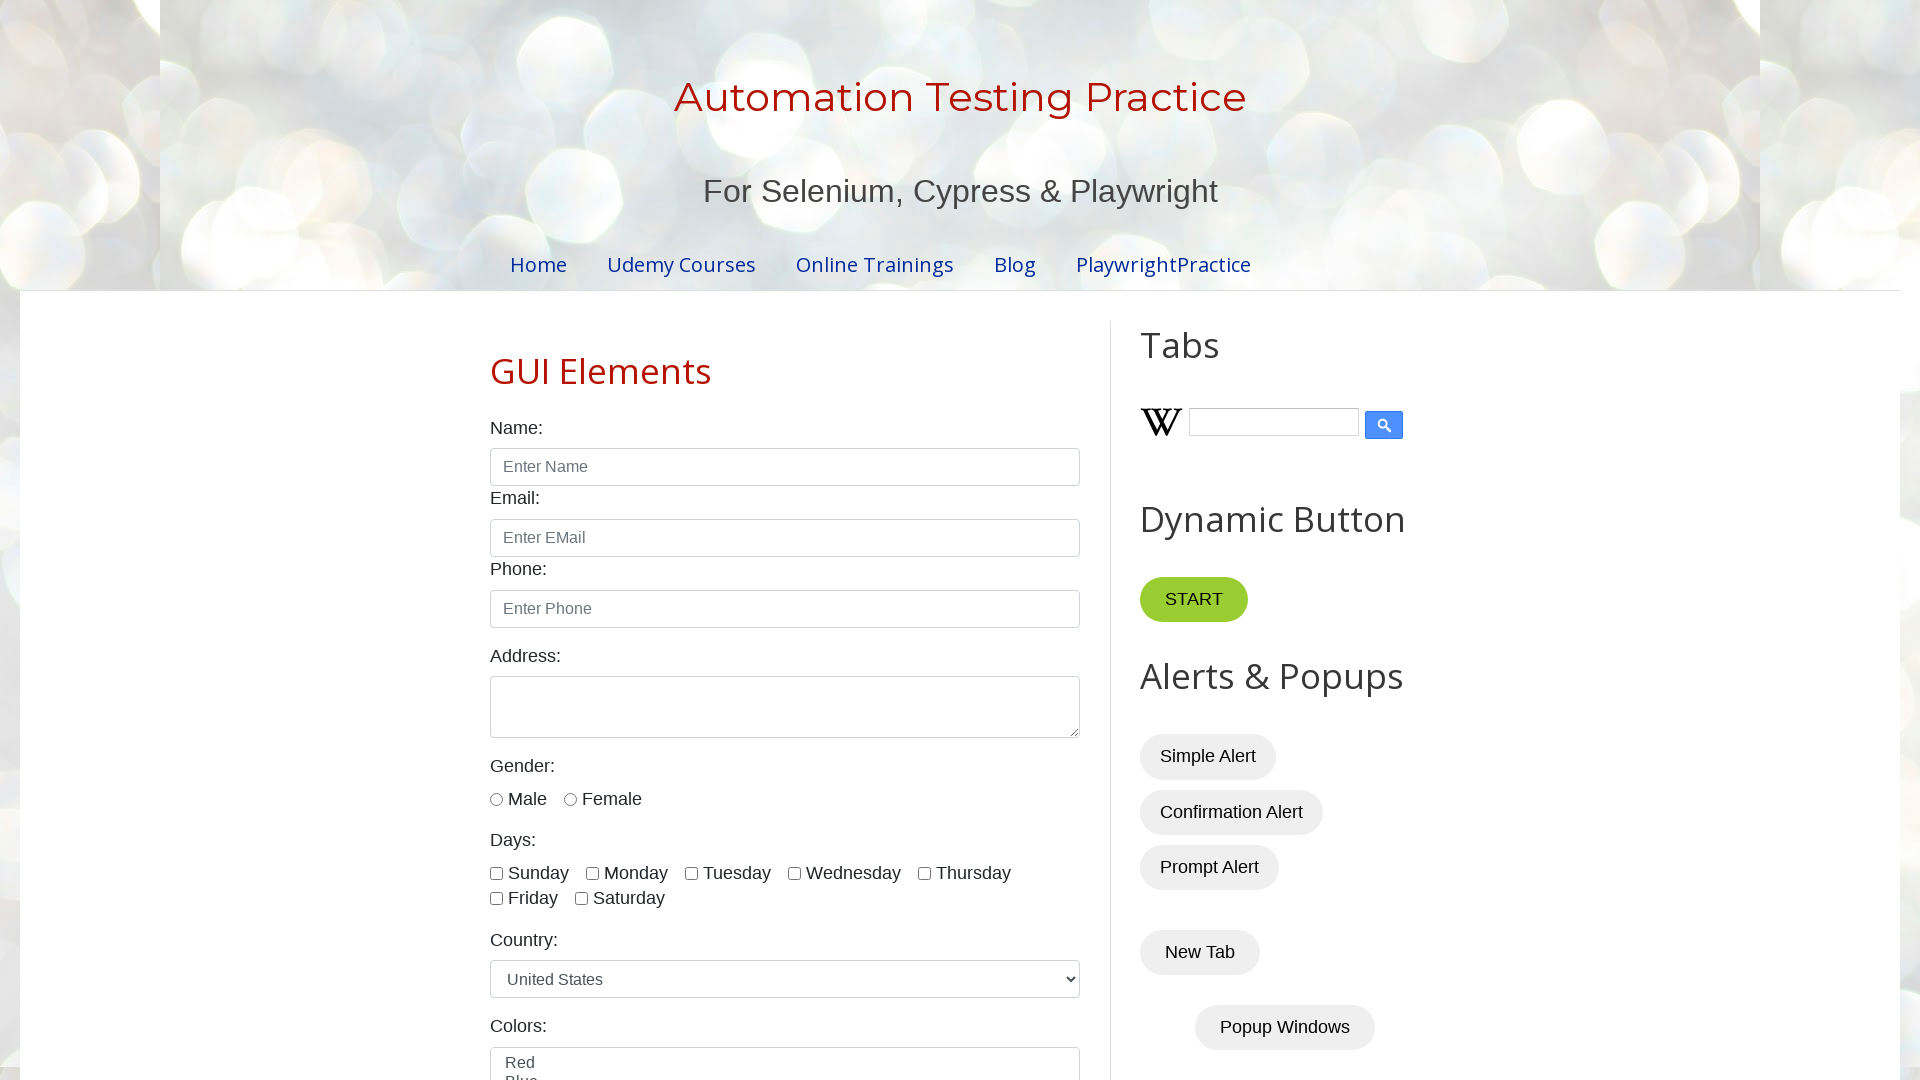

Verified table cell at row 2, column 2 is visible
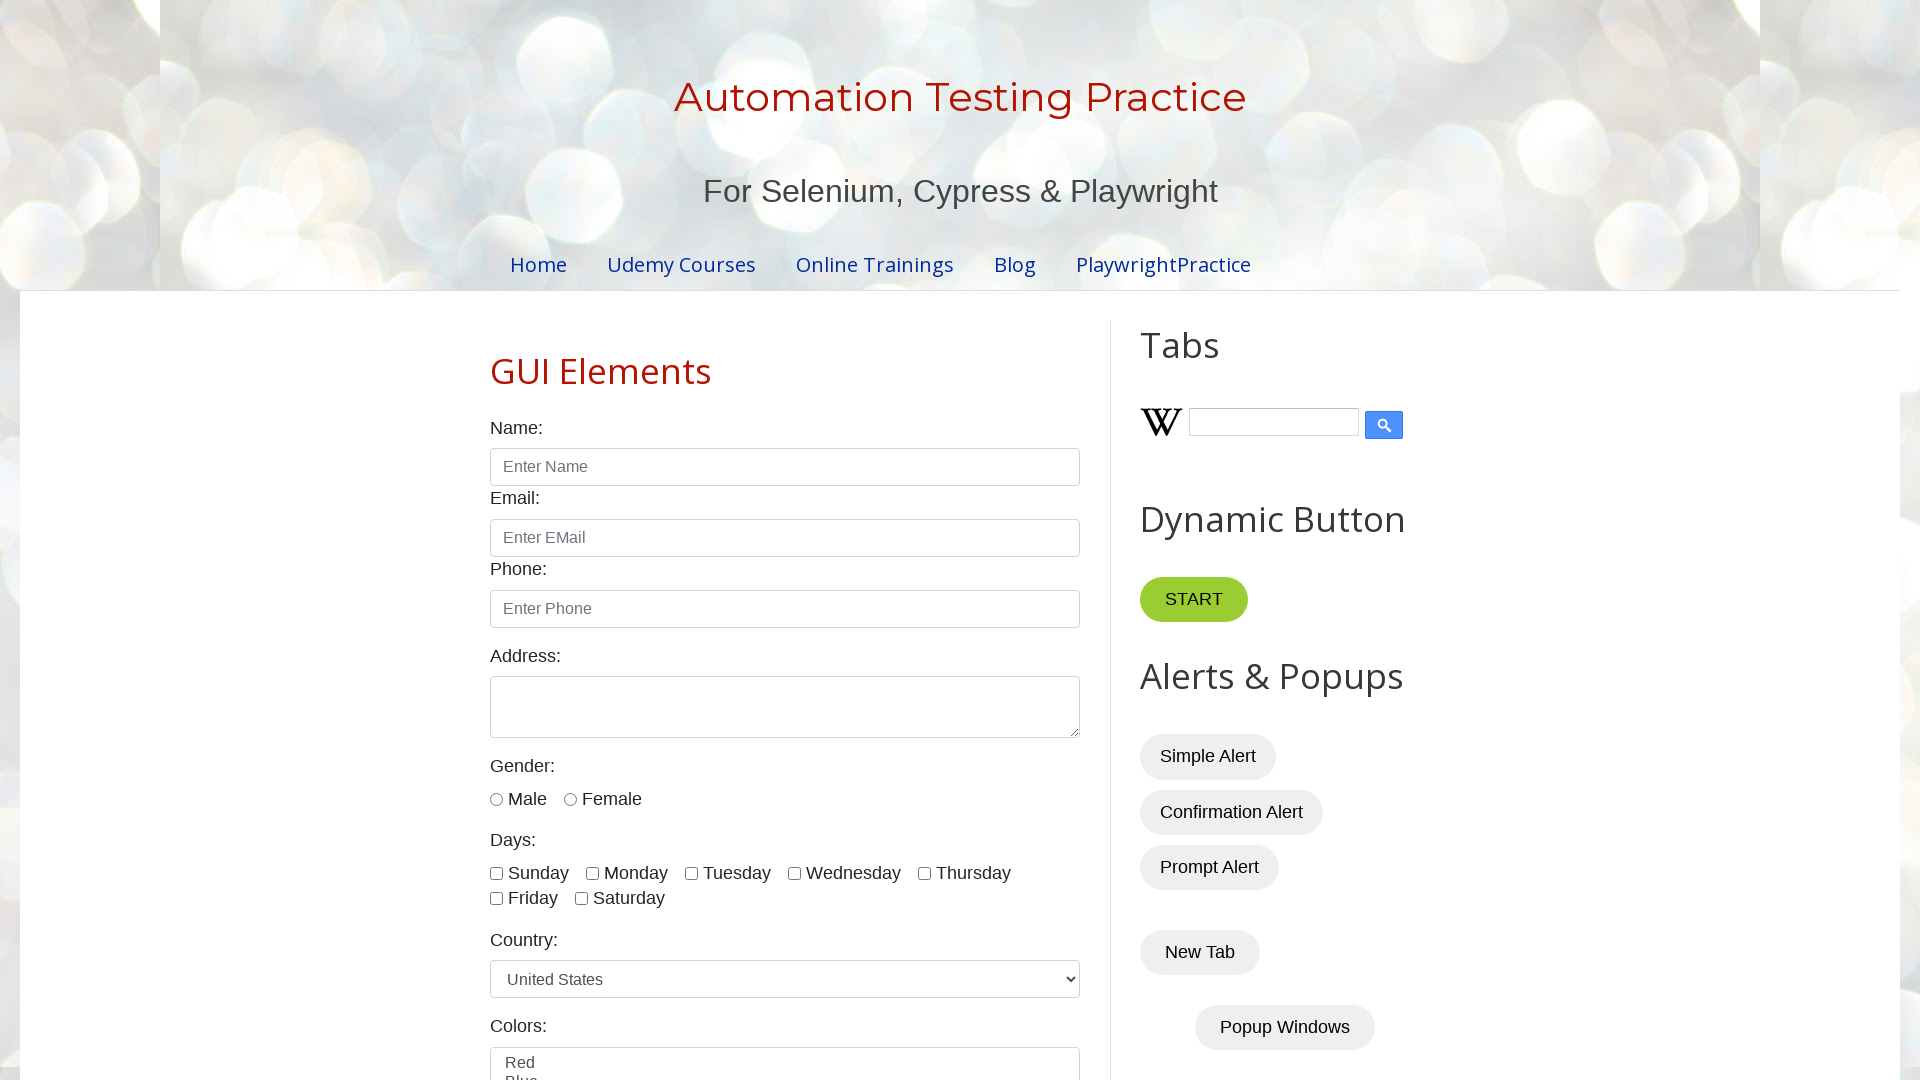

Verified table cell at row 2, column 3 is visible
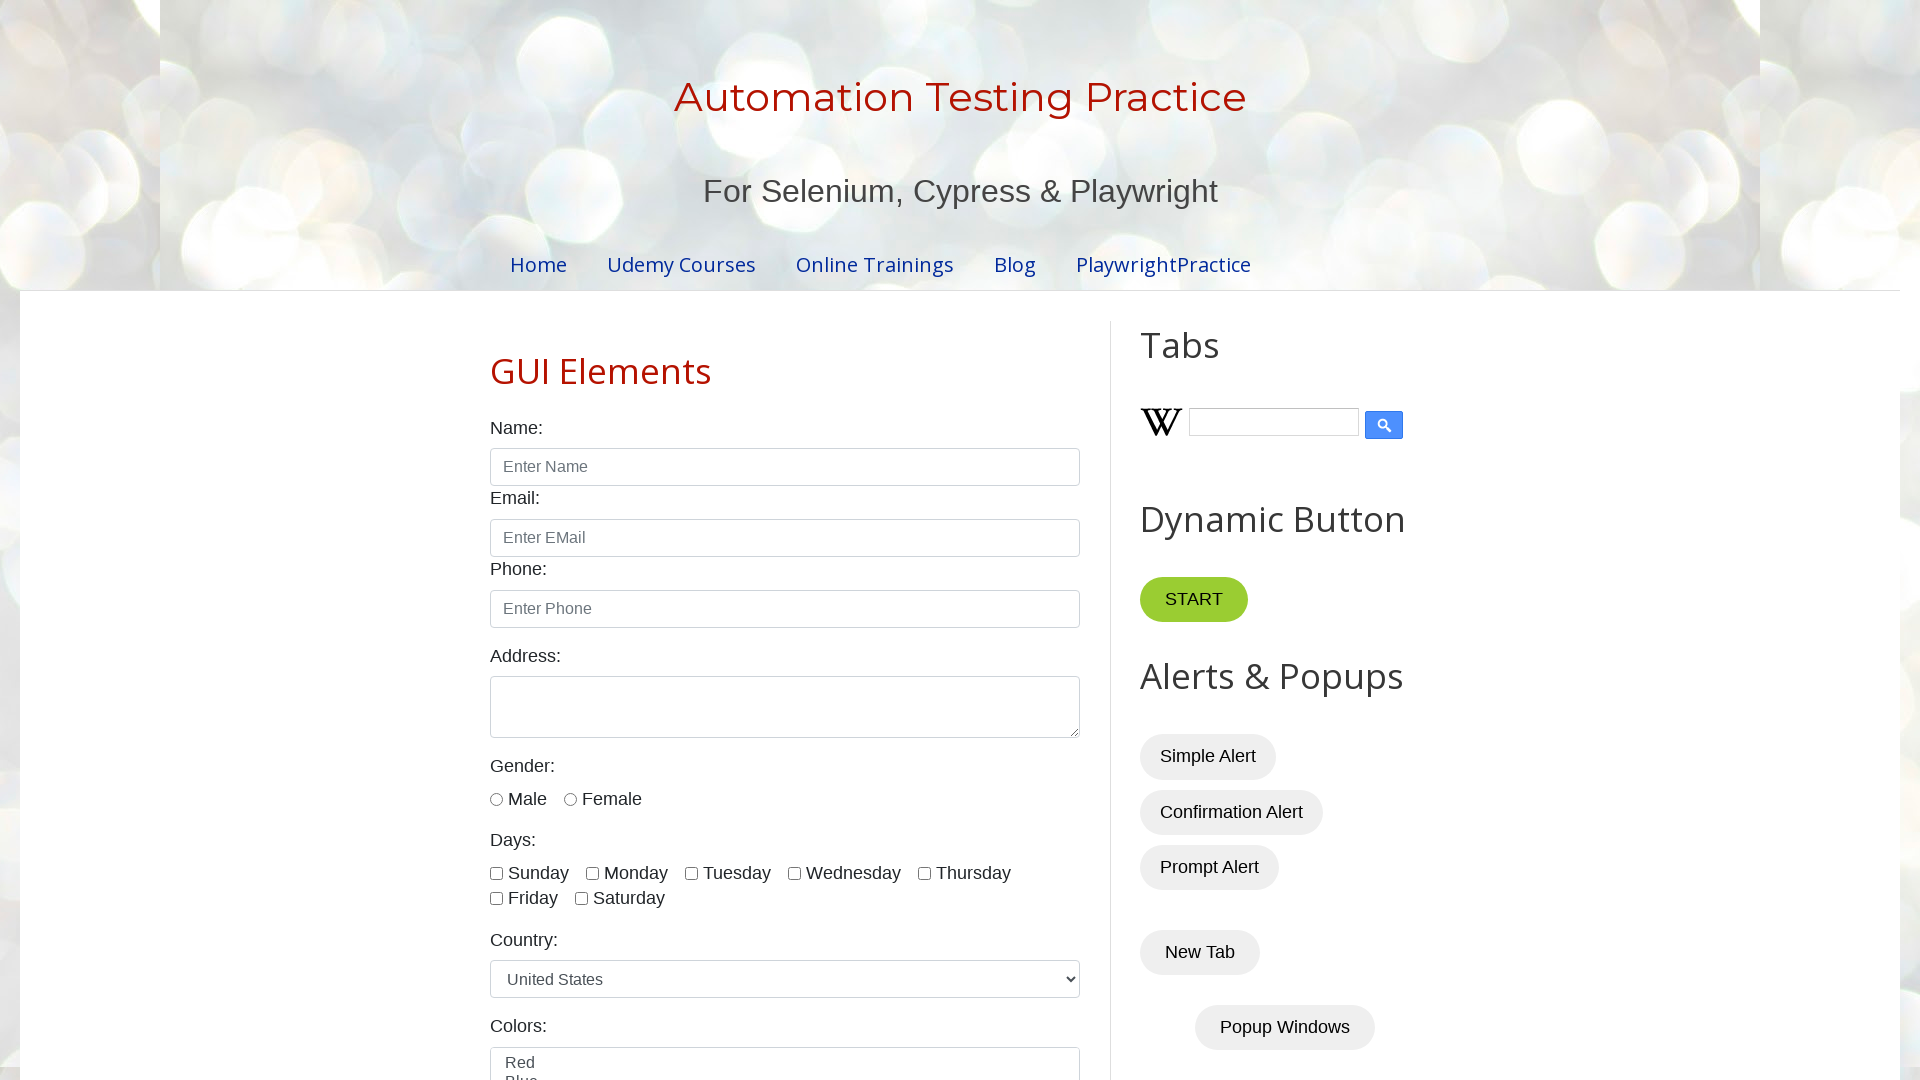

Verified table cell at row 2, column 4 is visible
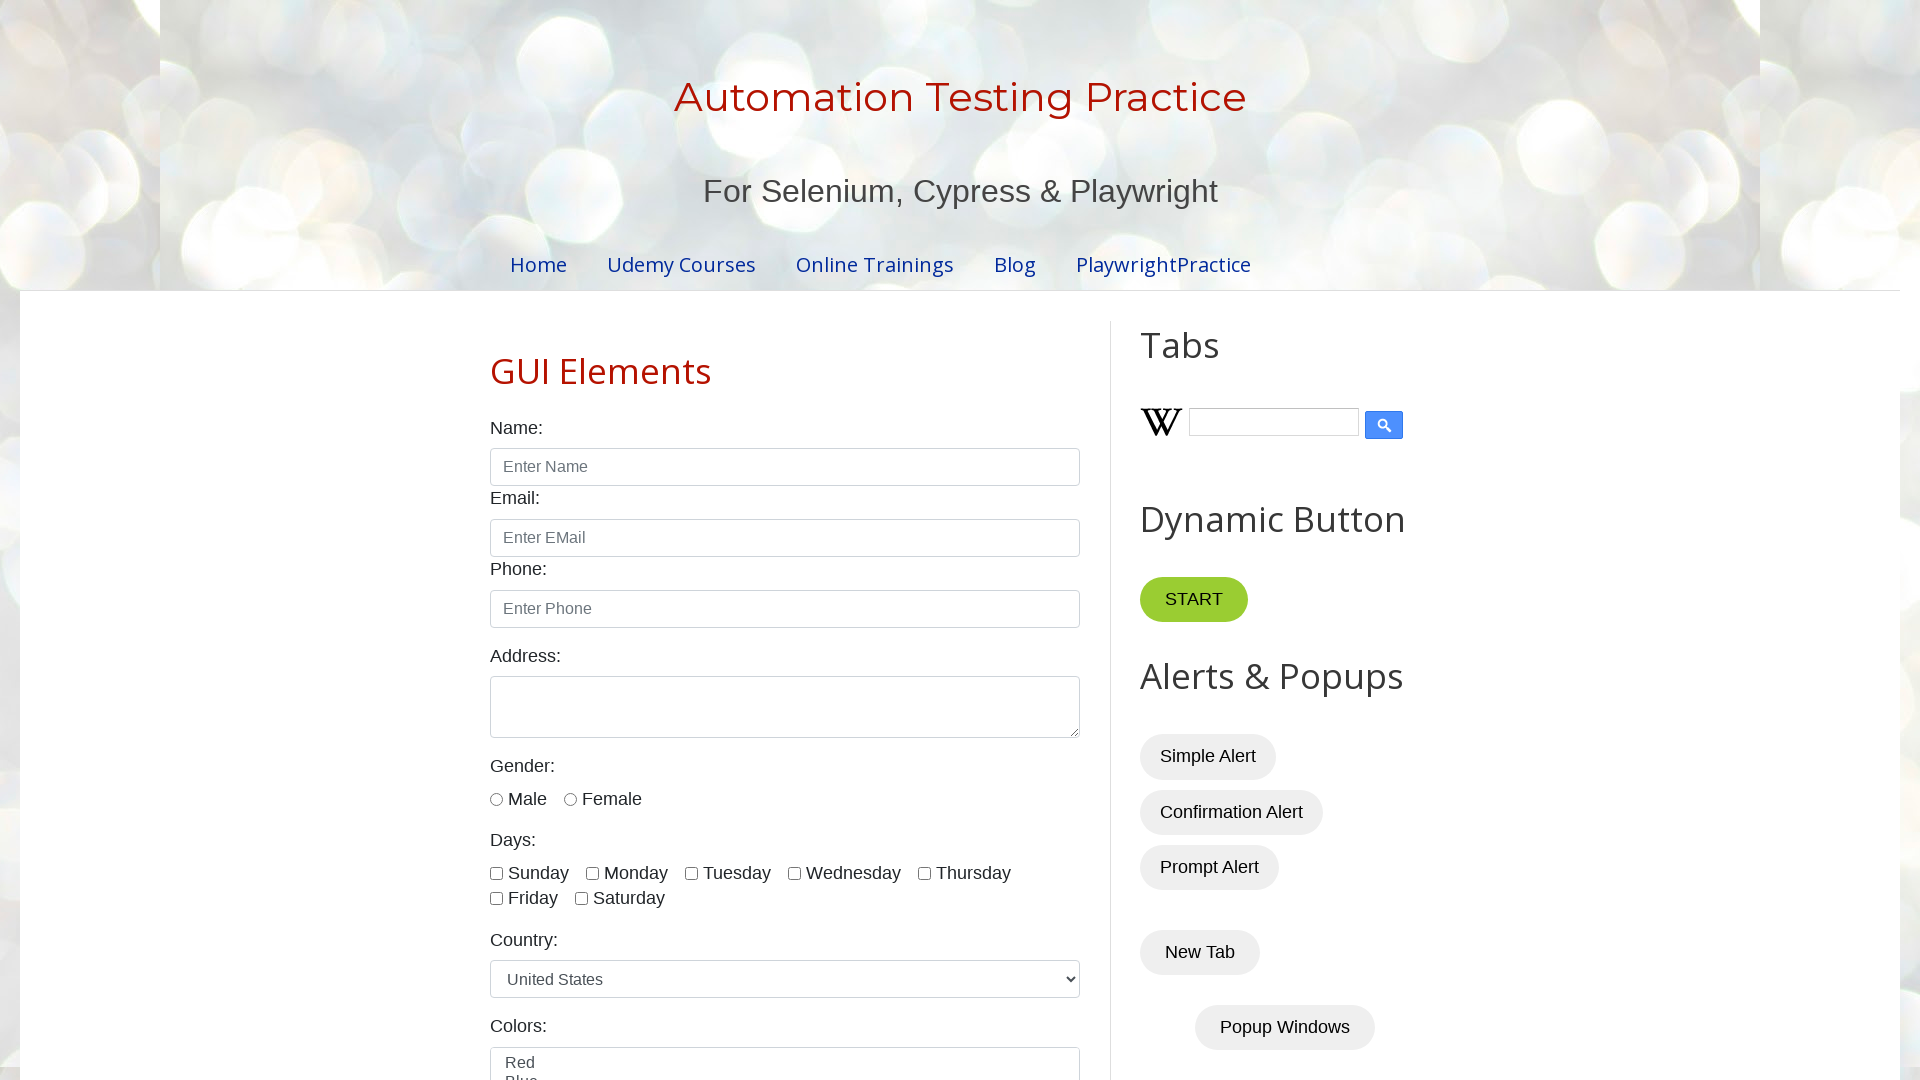

Verified table cell at row 3, column 1 is visible
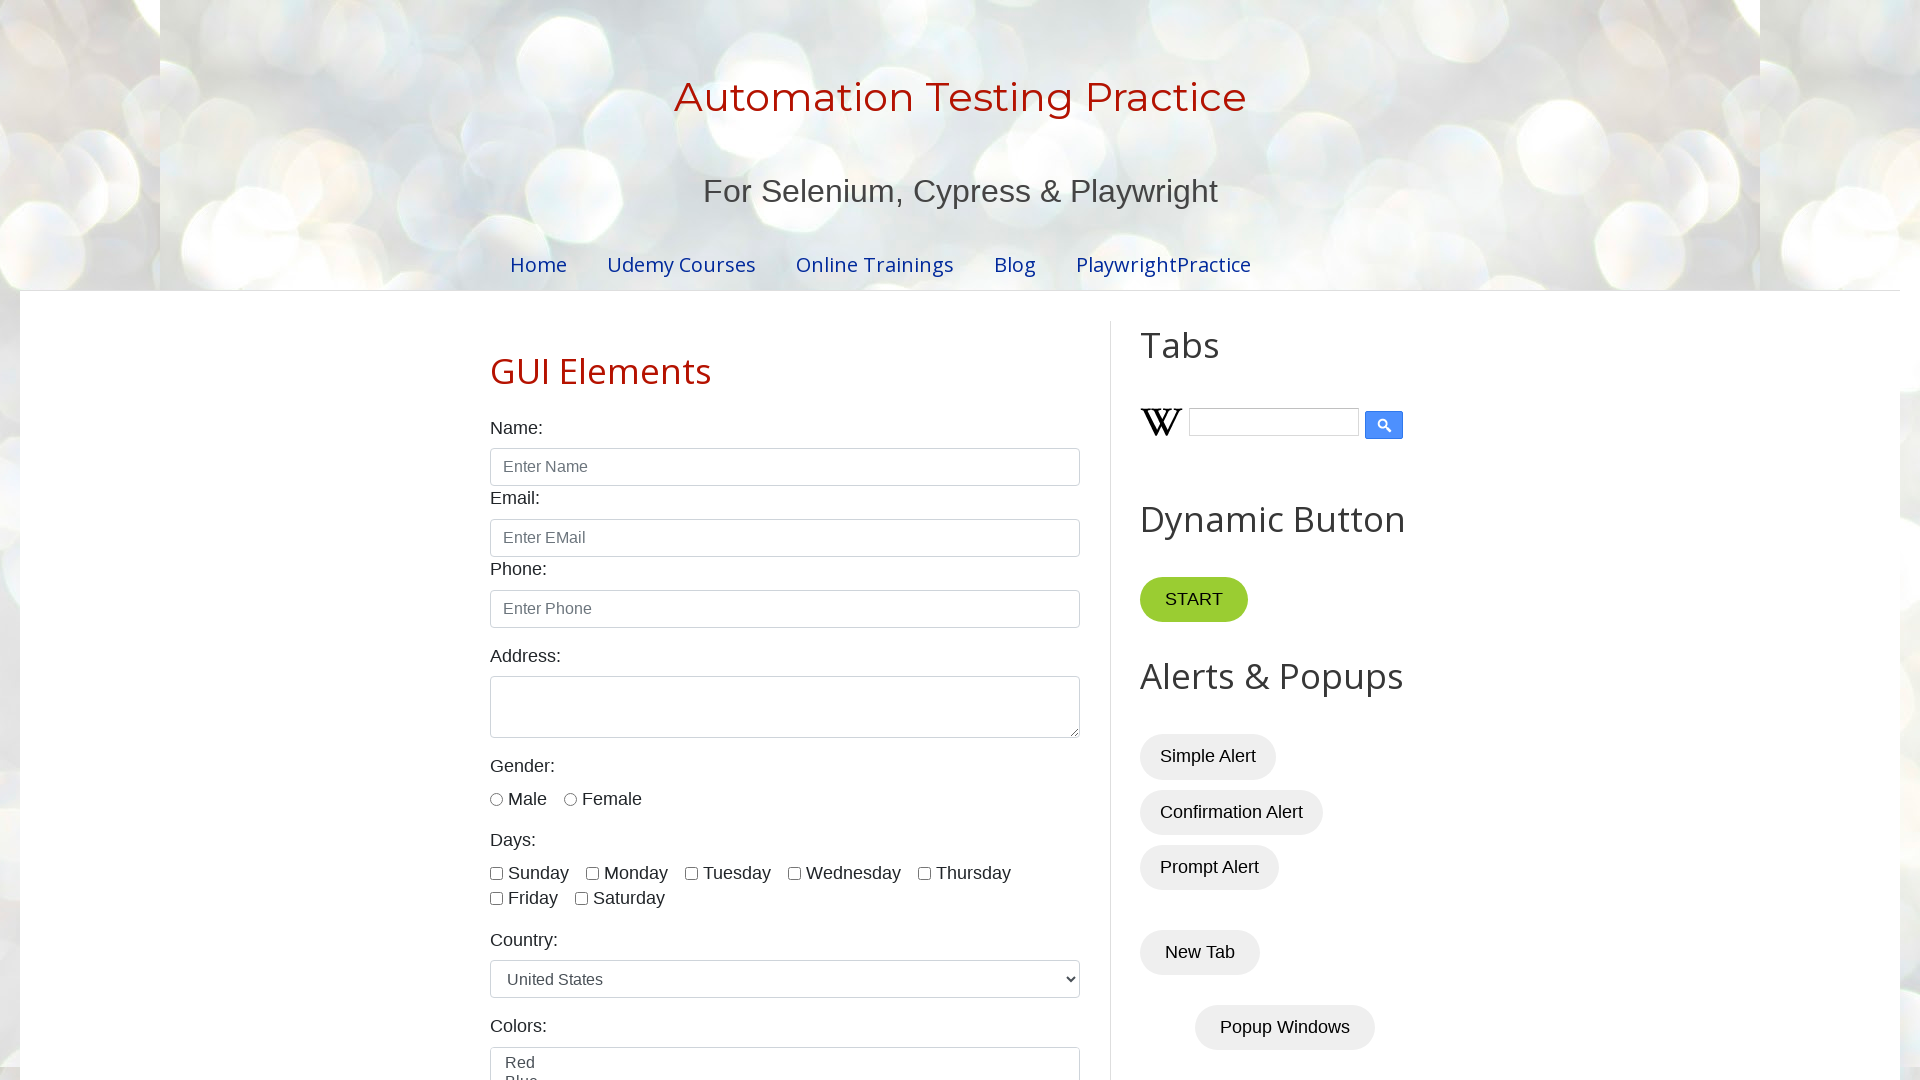

Verified table cell at row 3, column 2 is visible
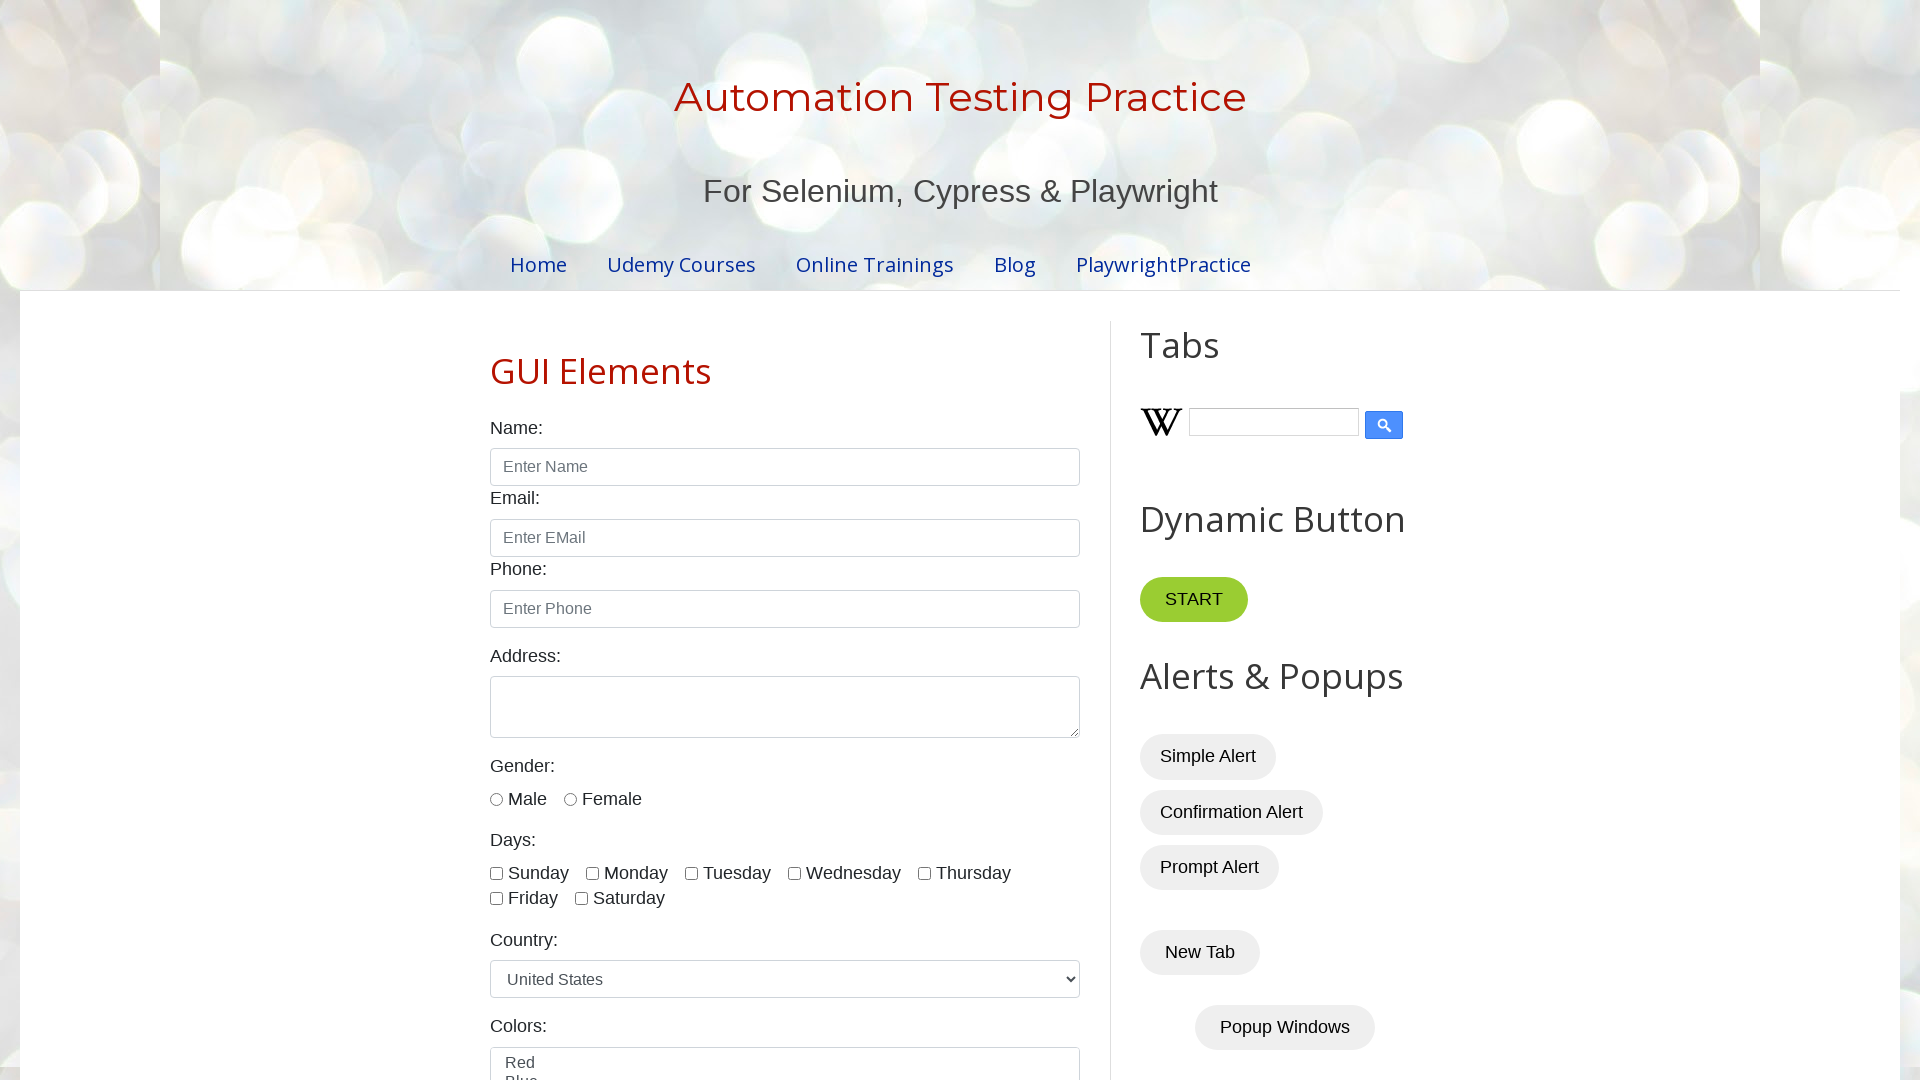

Verified table cell at row 3, column 3 is visible
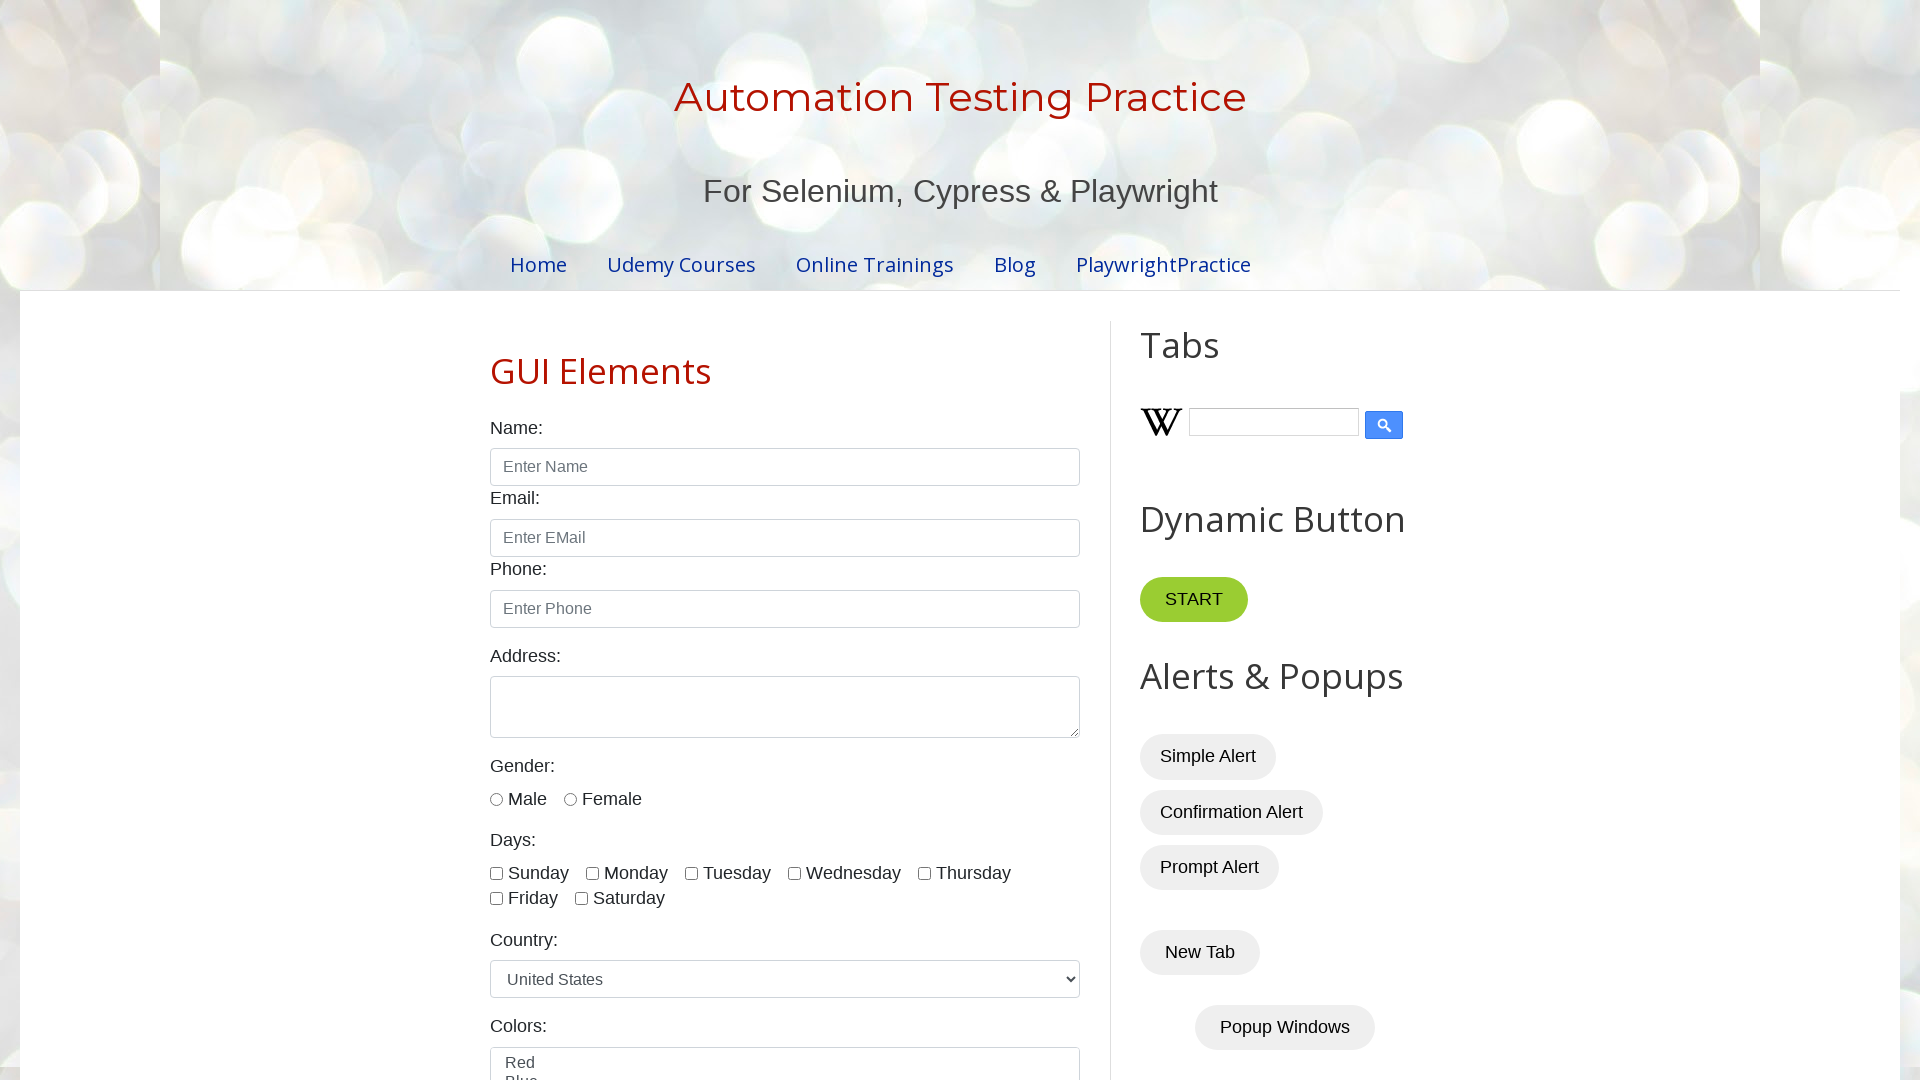

Verified table cell at row 3, column 4 is visible
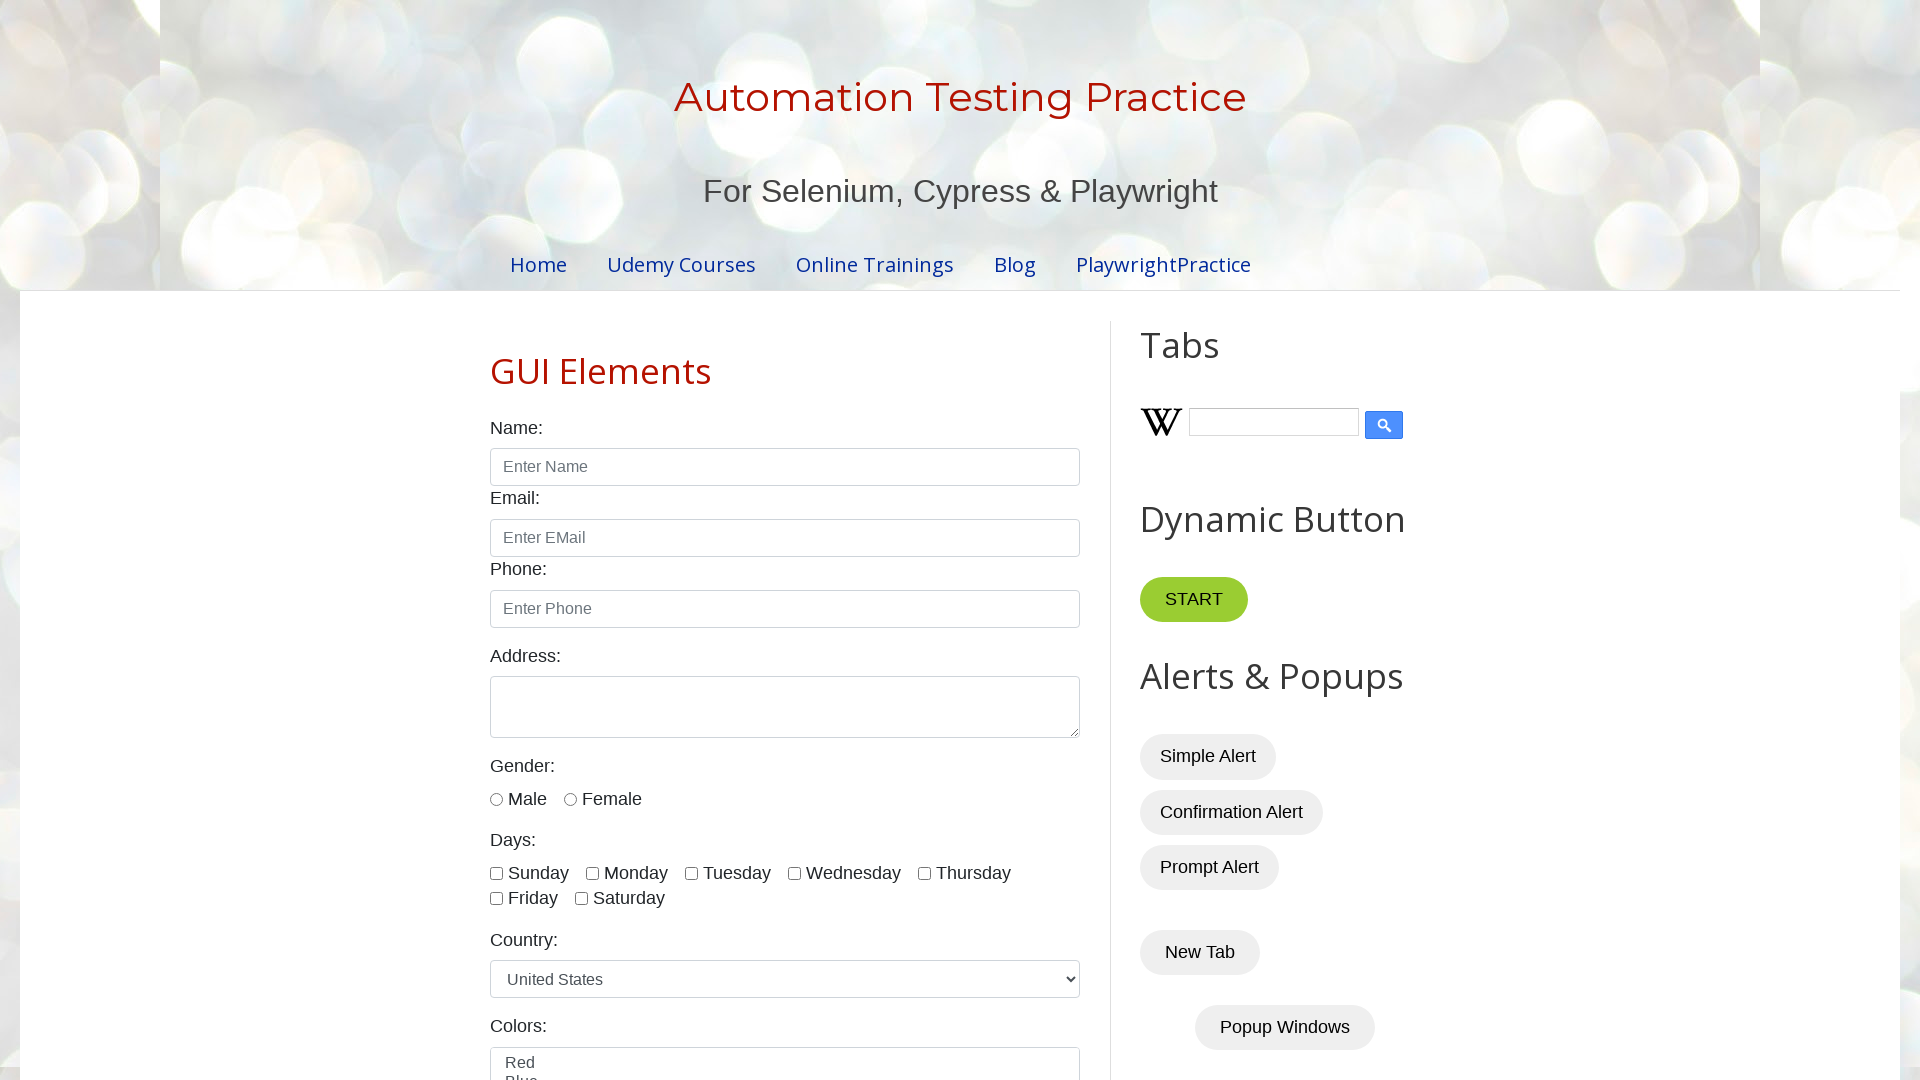

Verified table cell at row 4, column 1 is visible
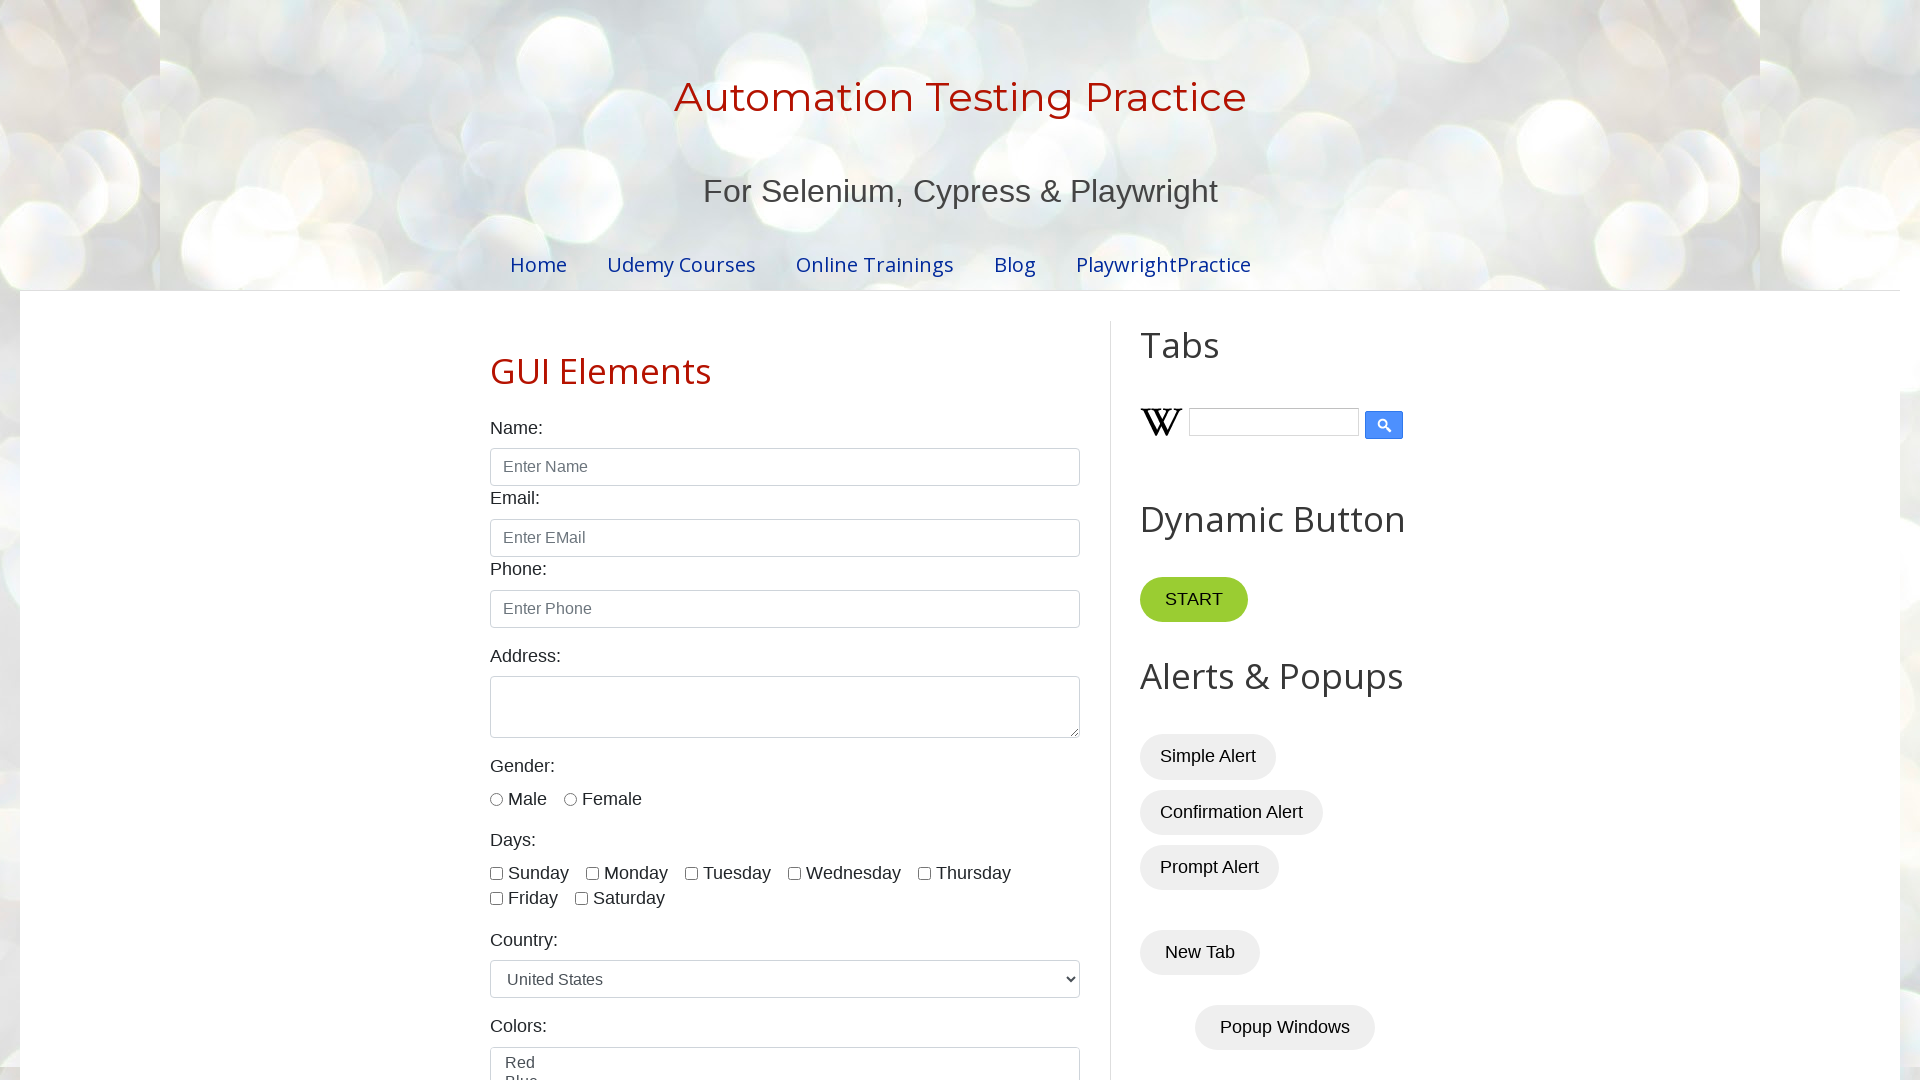

Verified table cell at row 4, column 2 is visible
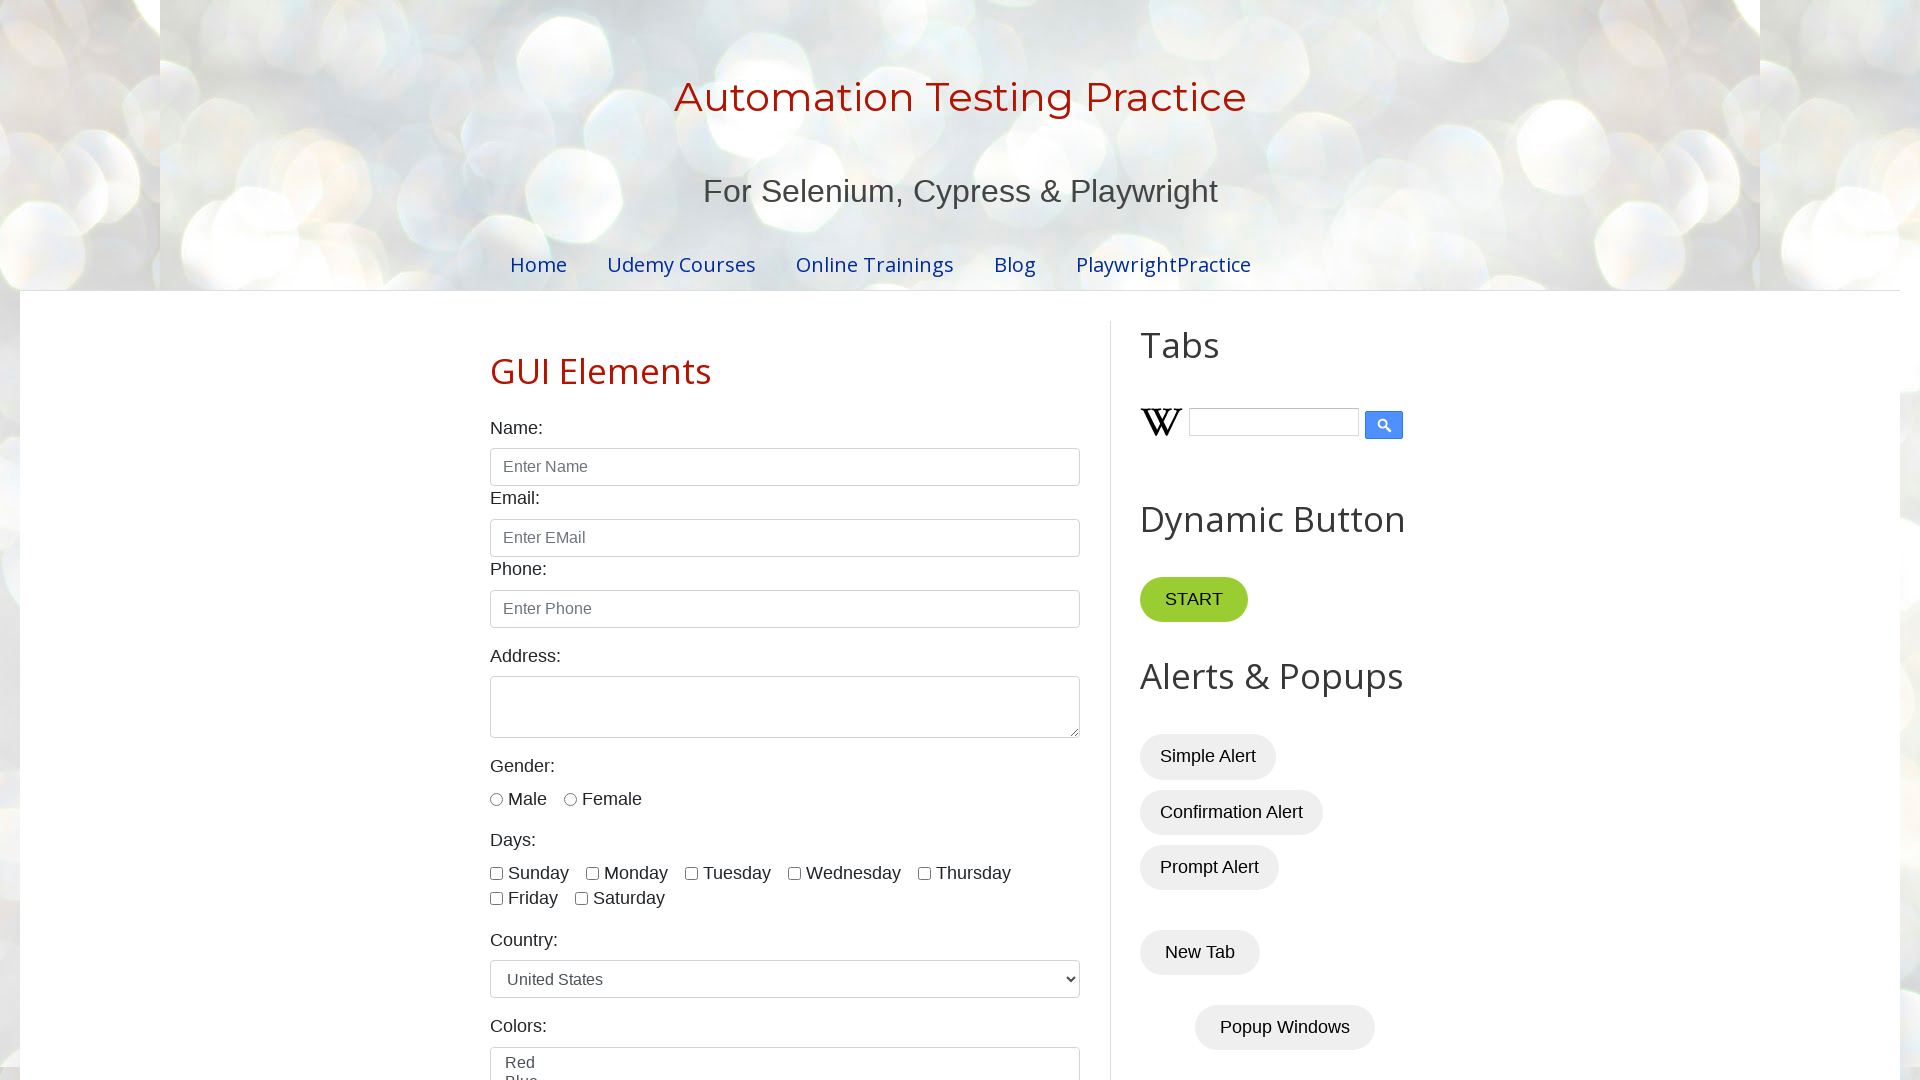

Verified table cell at row 4, column 3 is visible
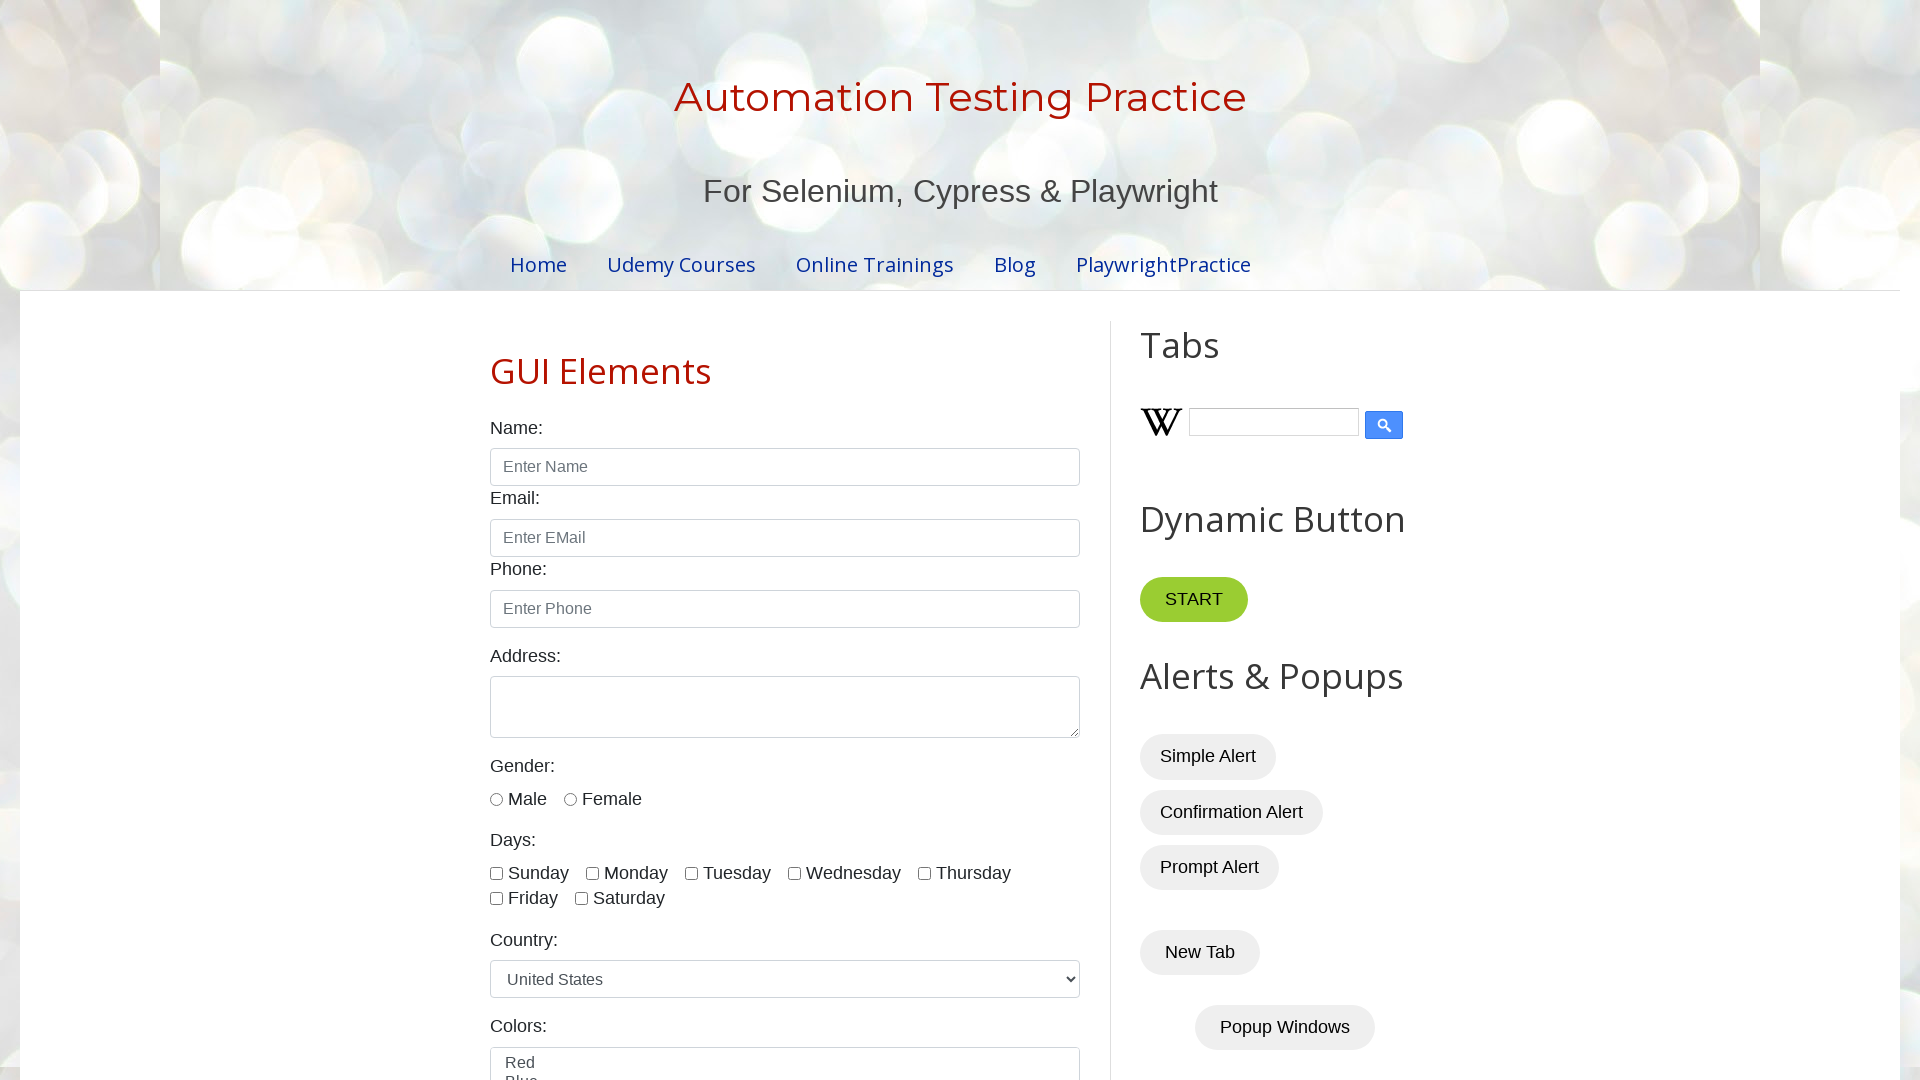

Verified table cell at row 4, column 4 is visible
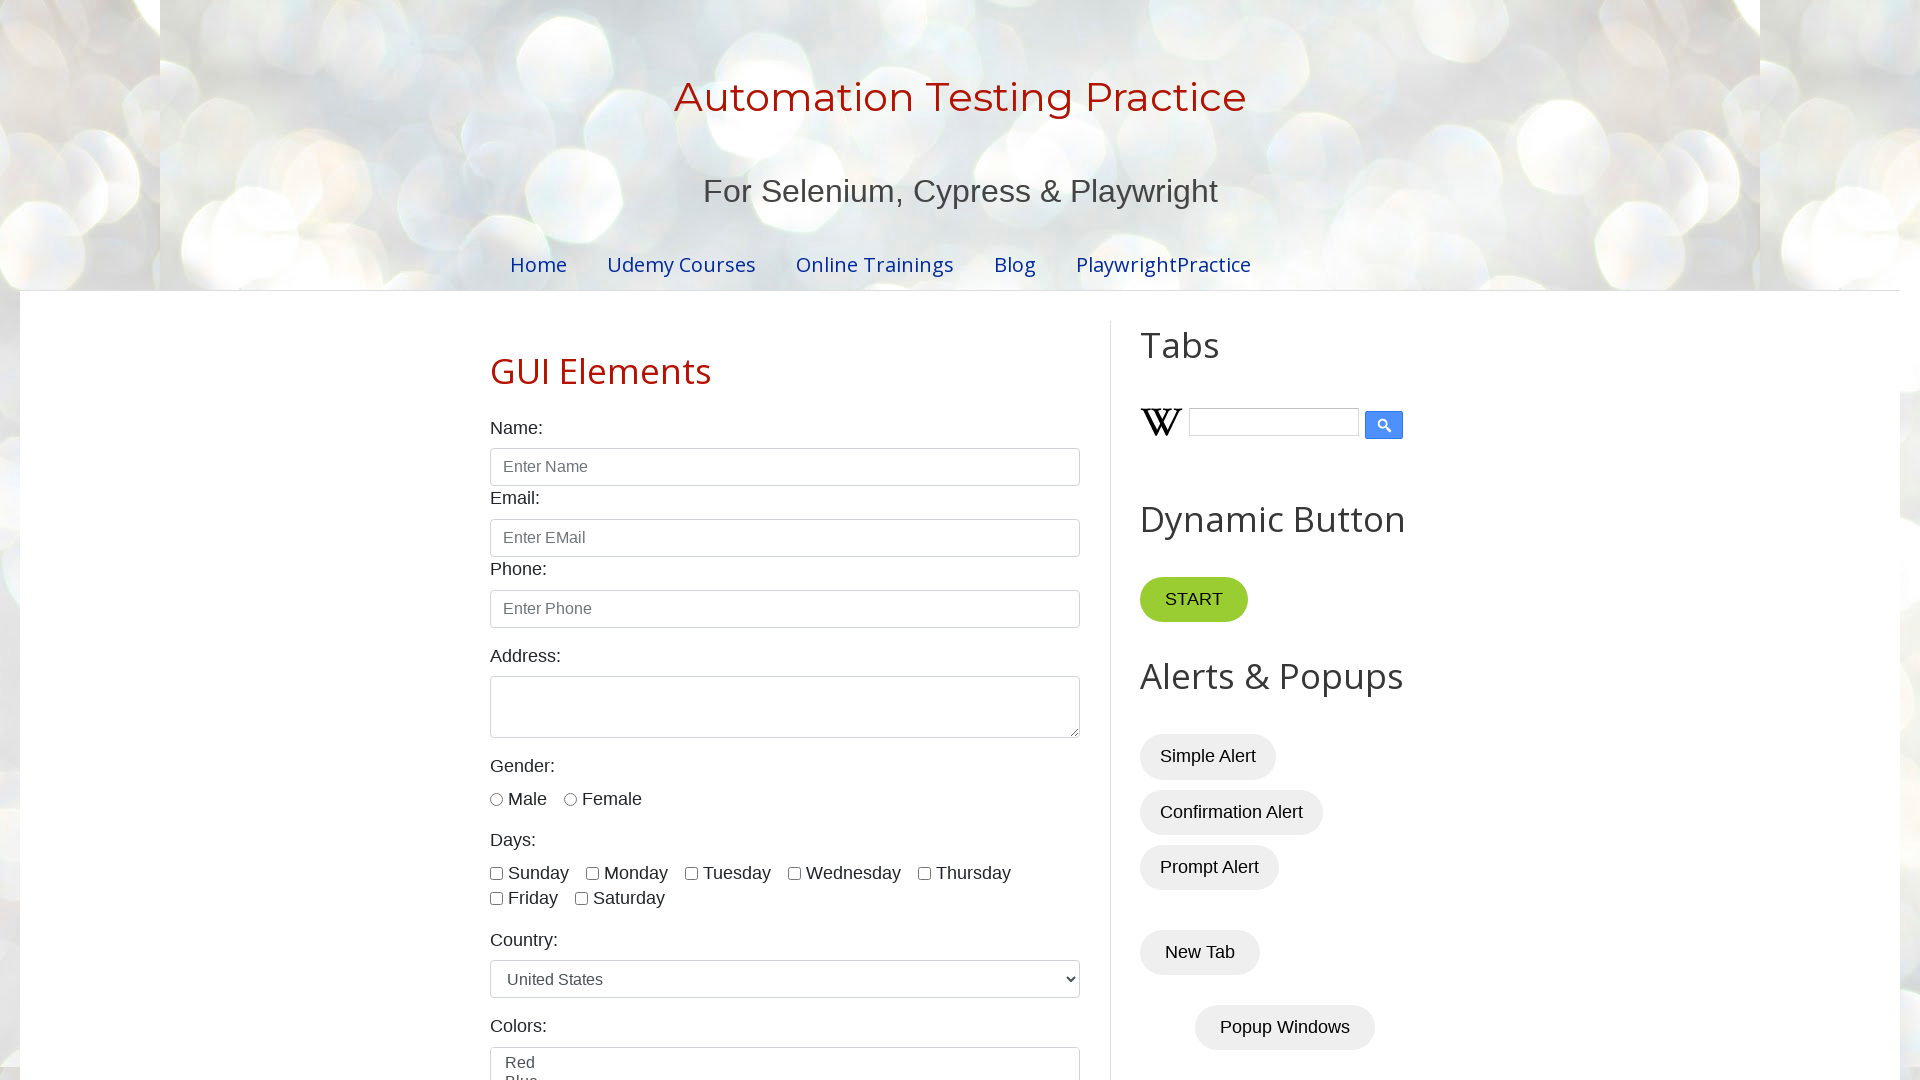

Verified table cell at row 5, column 1 is visible
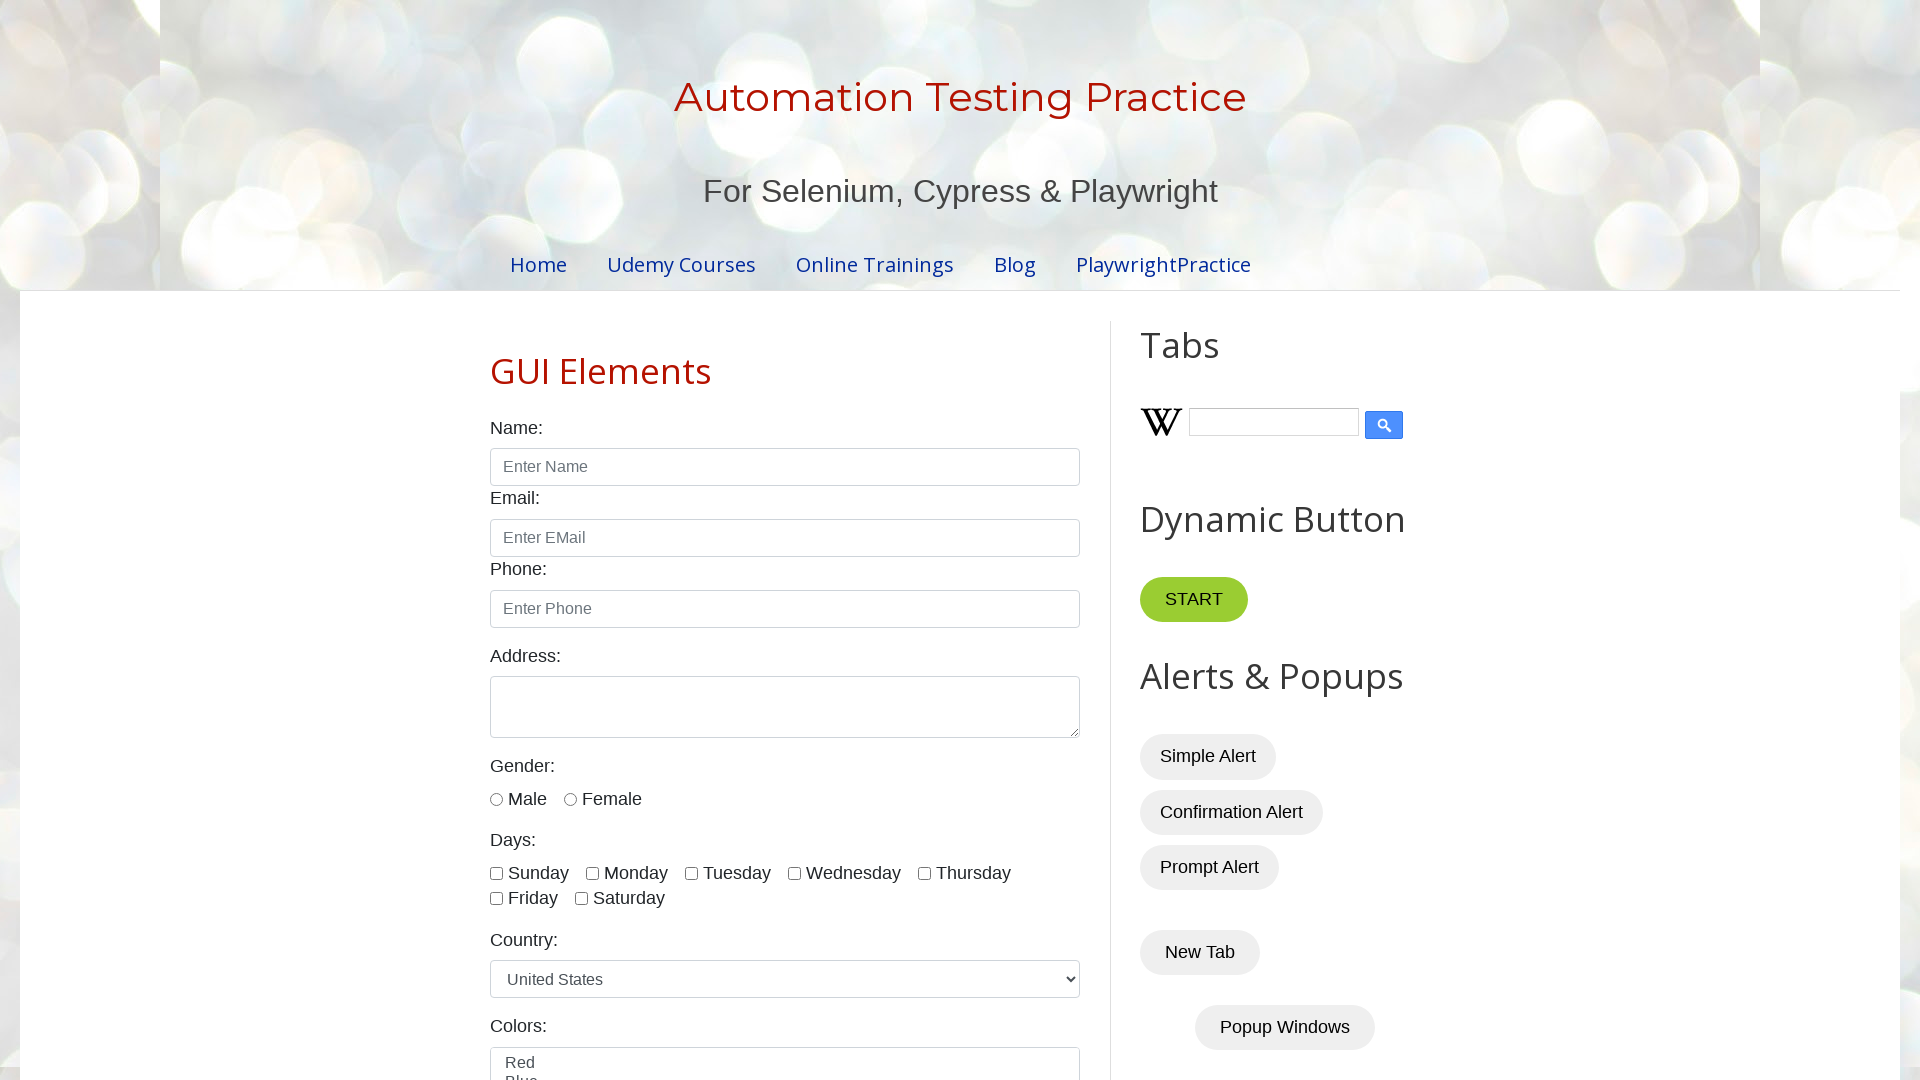

Verified table cell at row 5, column 2 is visible
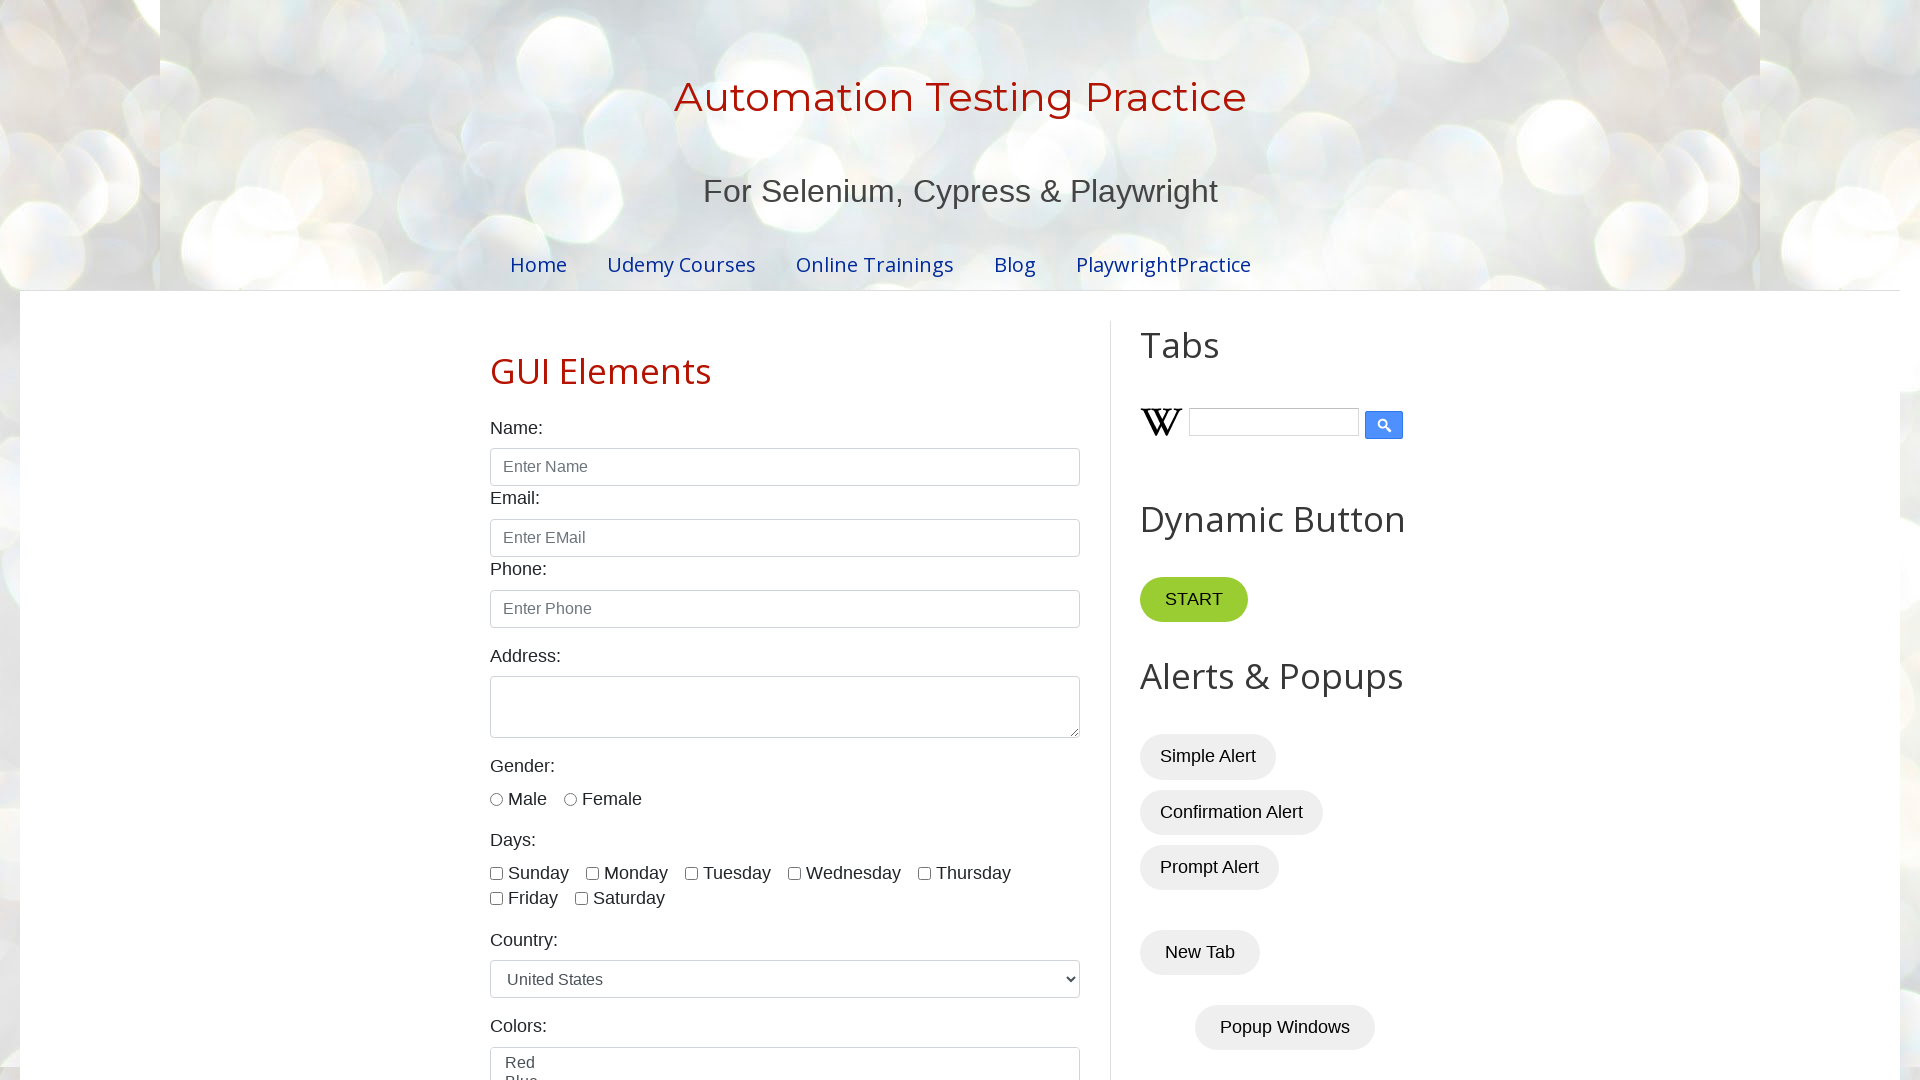

Verified table cell at row 5, column 3 is visible
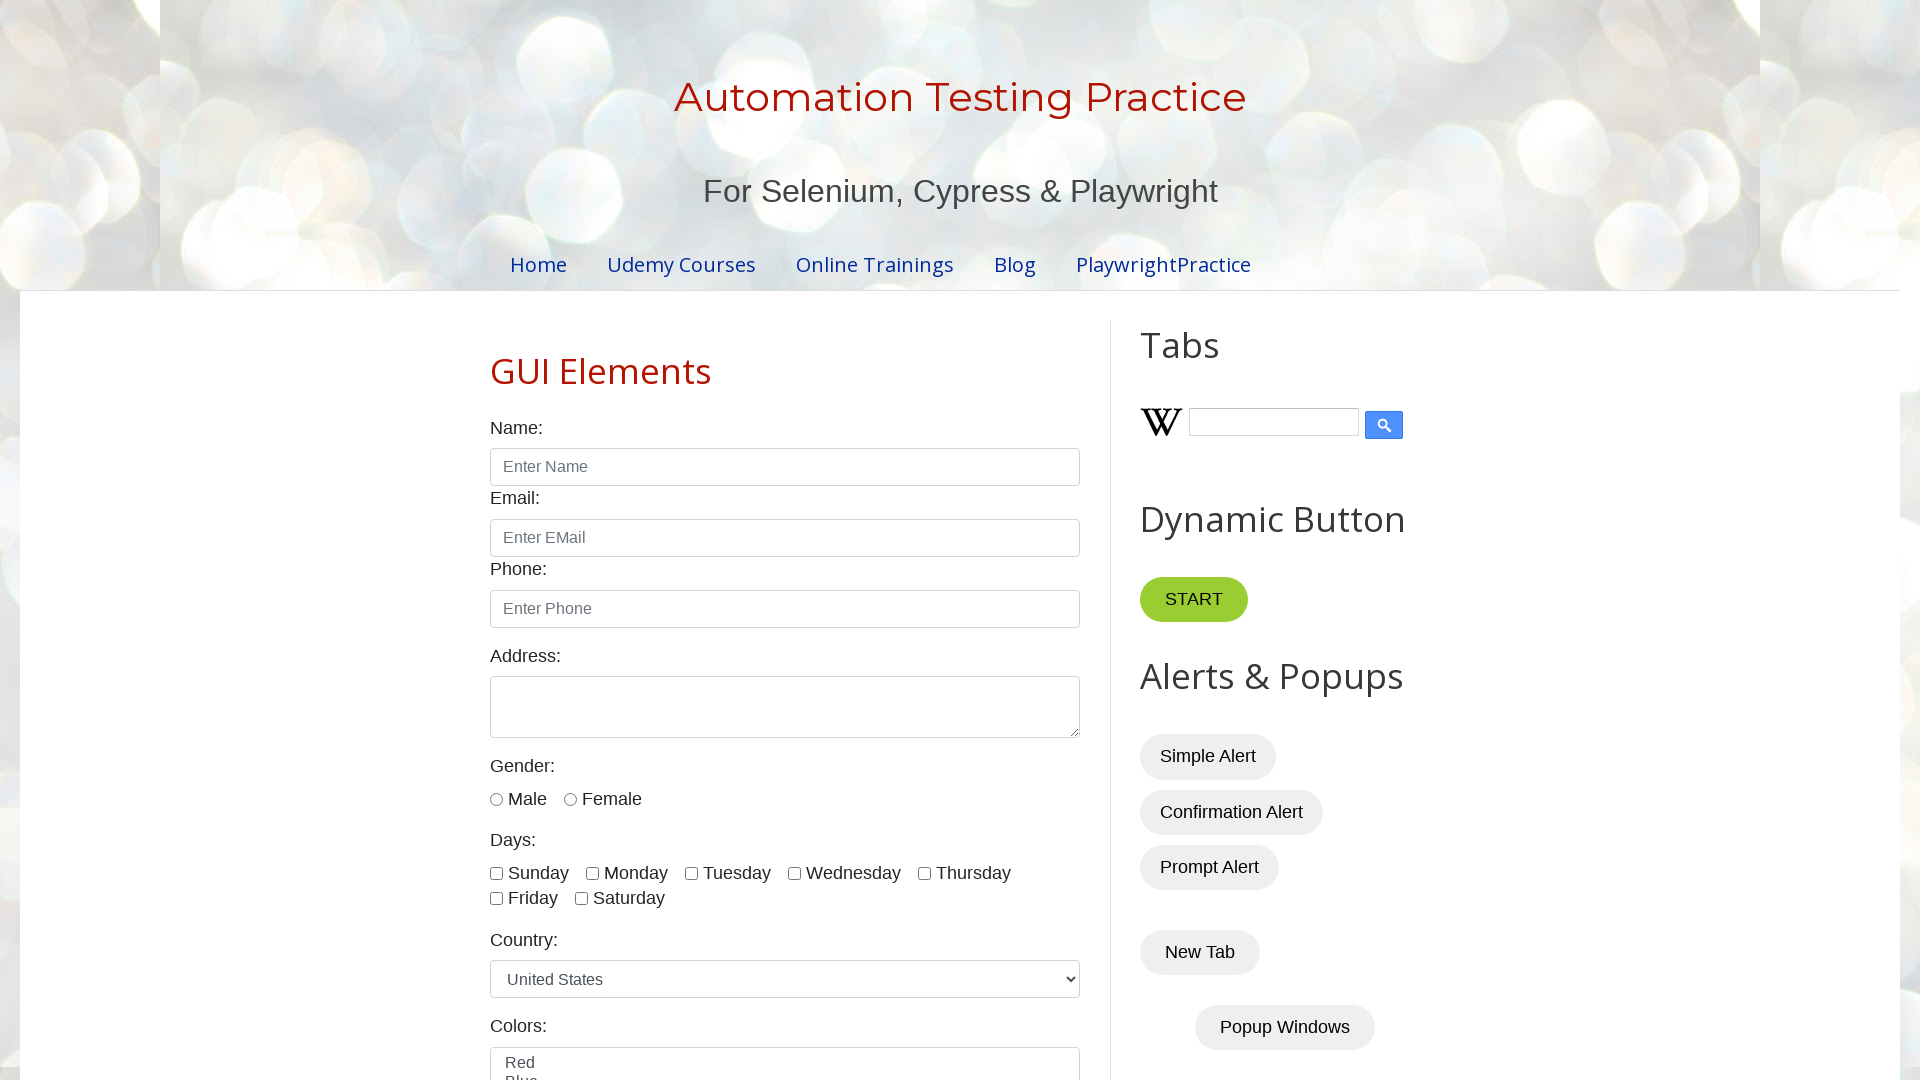

Verified table cell at row 5, column 4 is visible
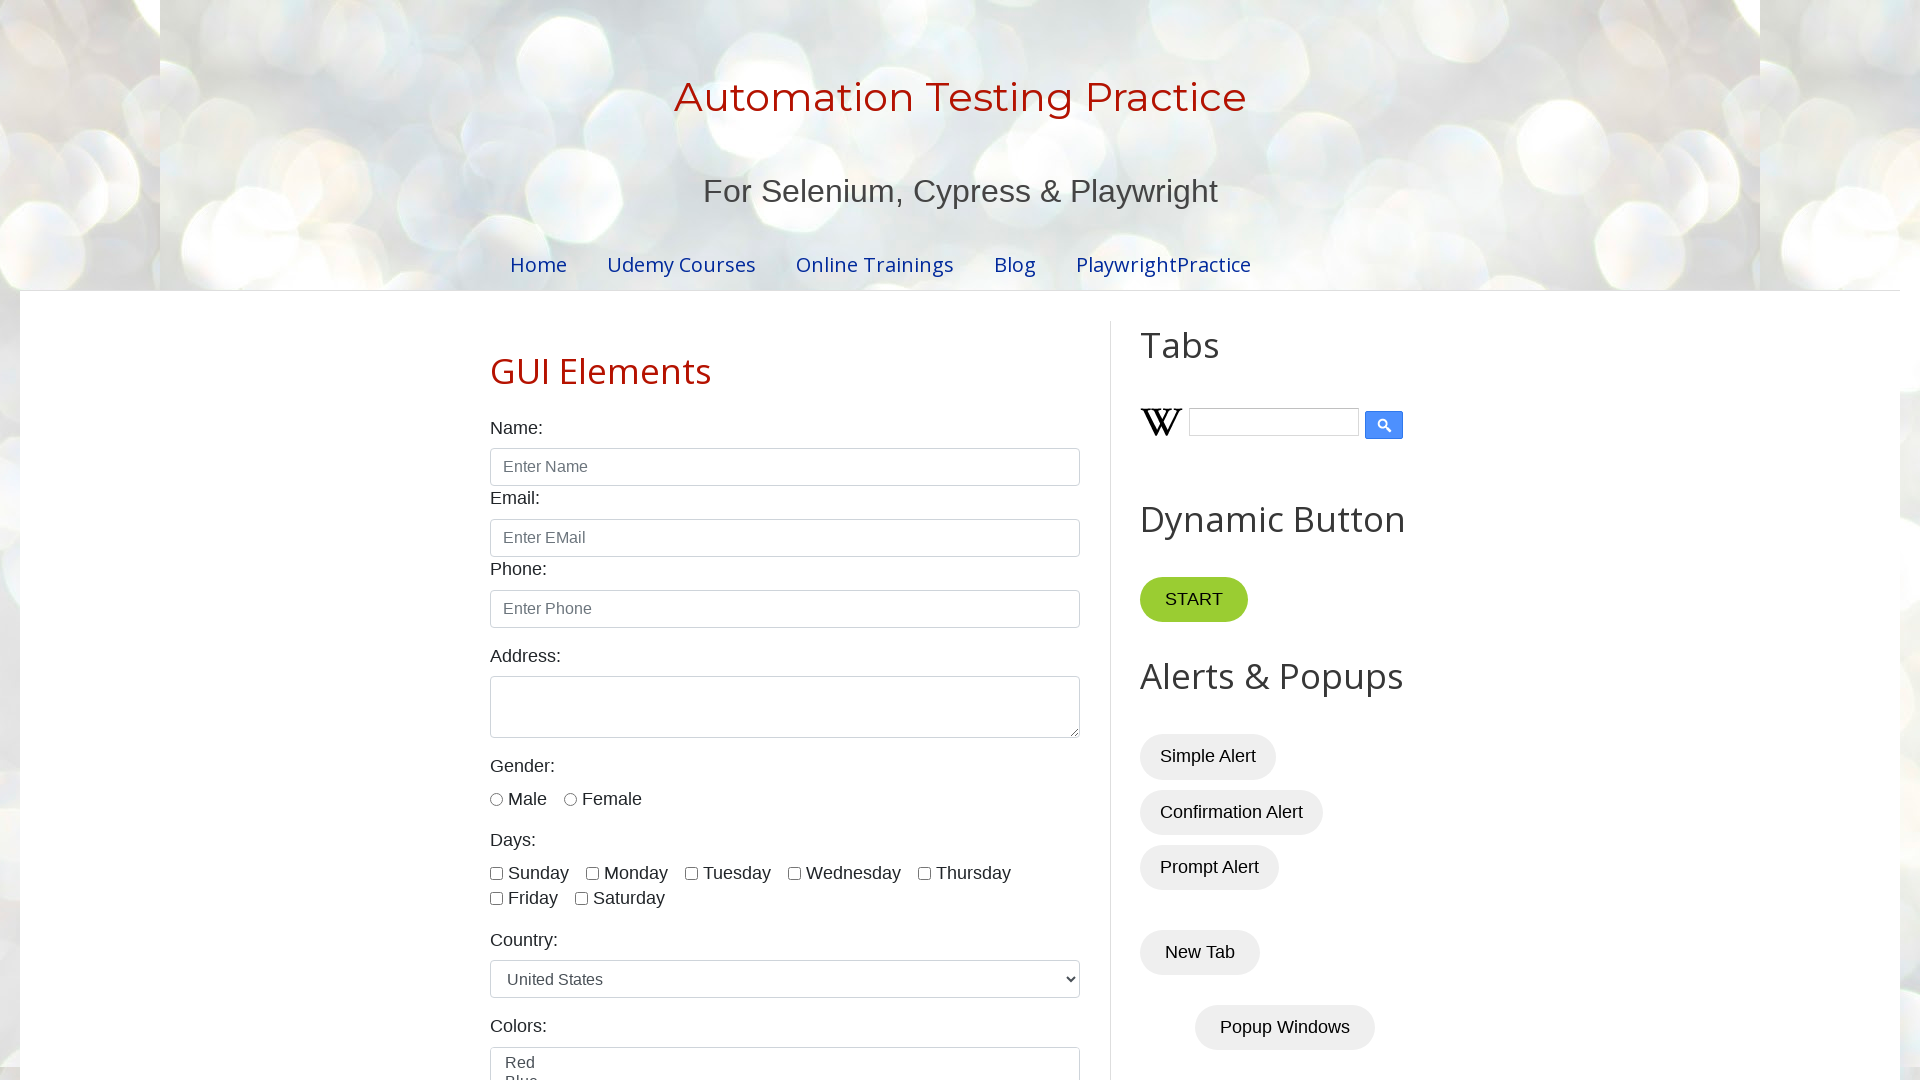

Verified table cell at row 6, column 1 is visible
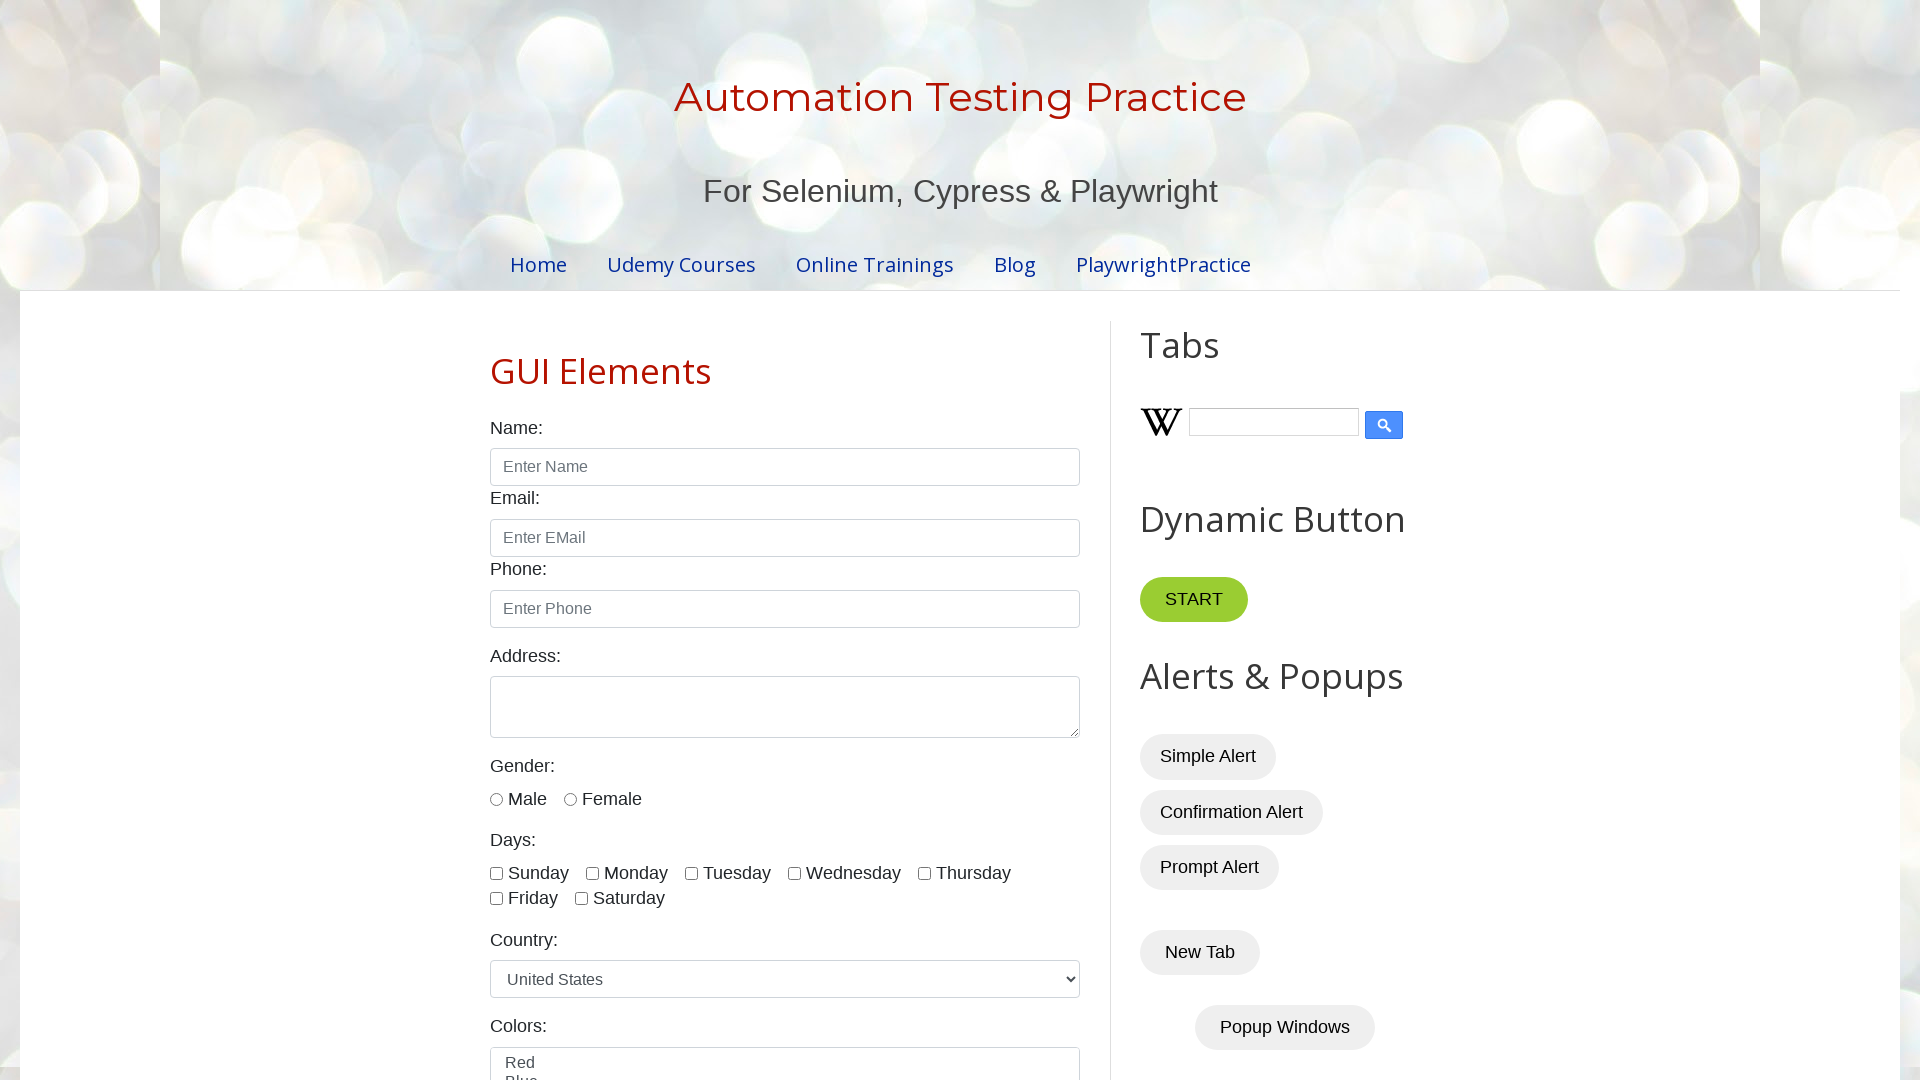

Verified table cell at row 6, column 2 is visible
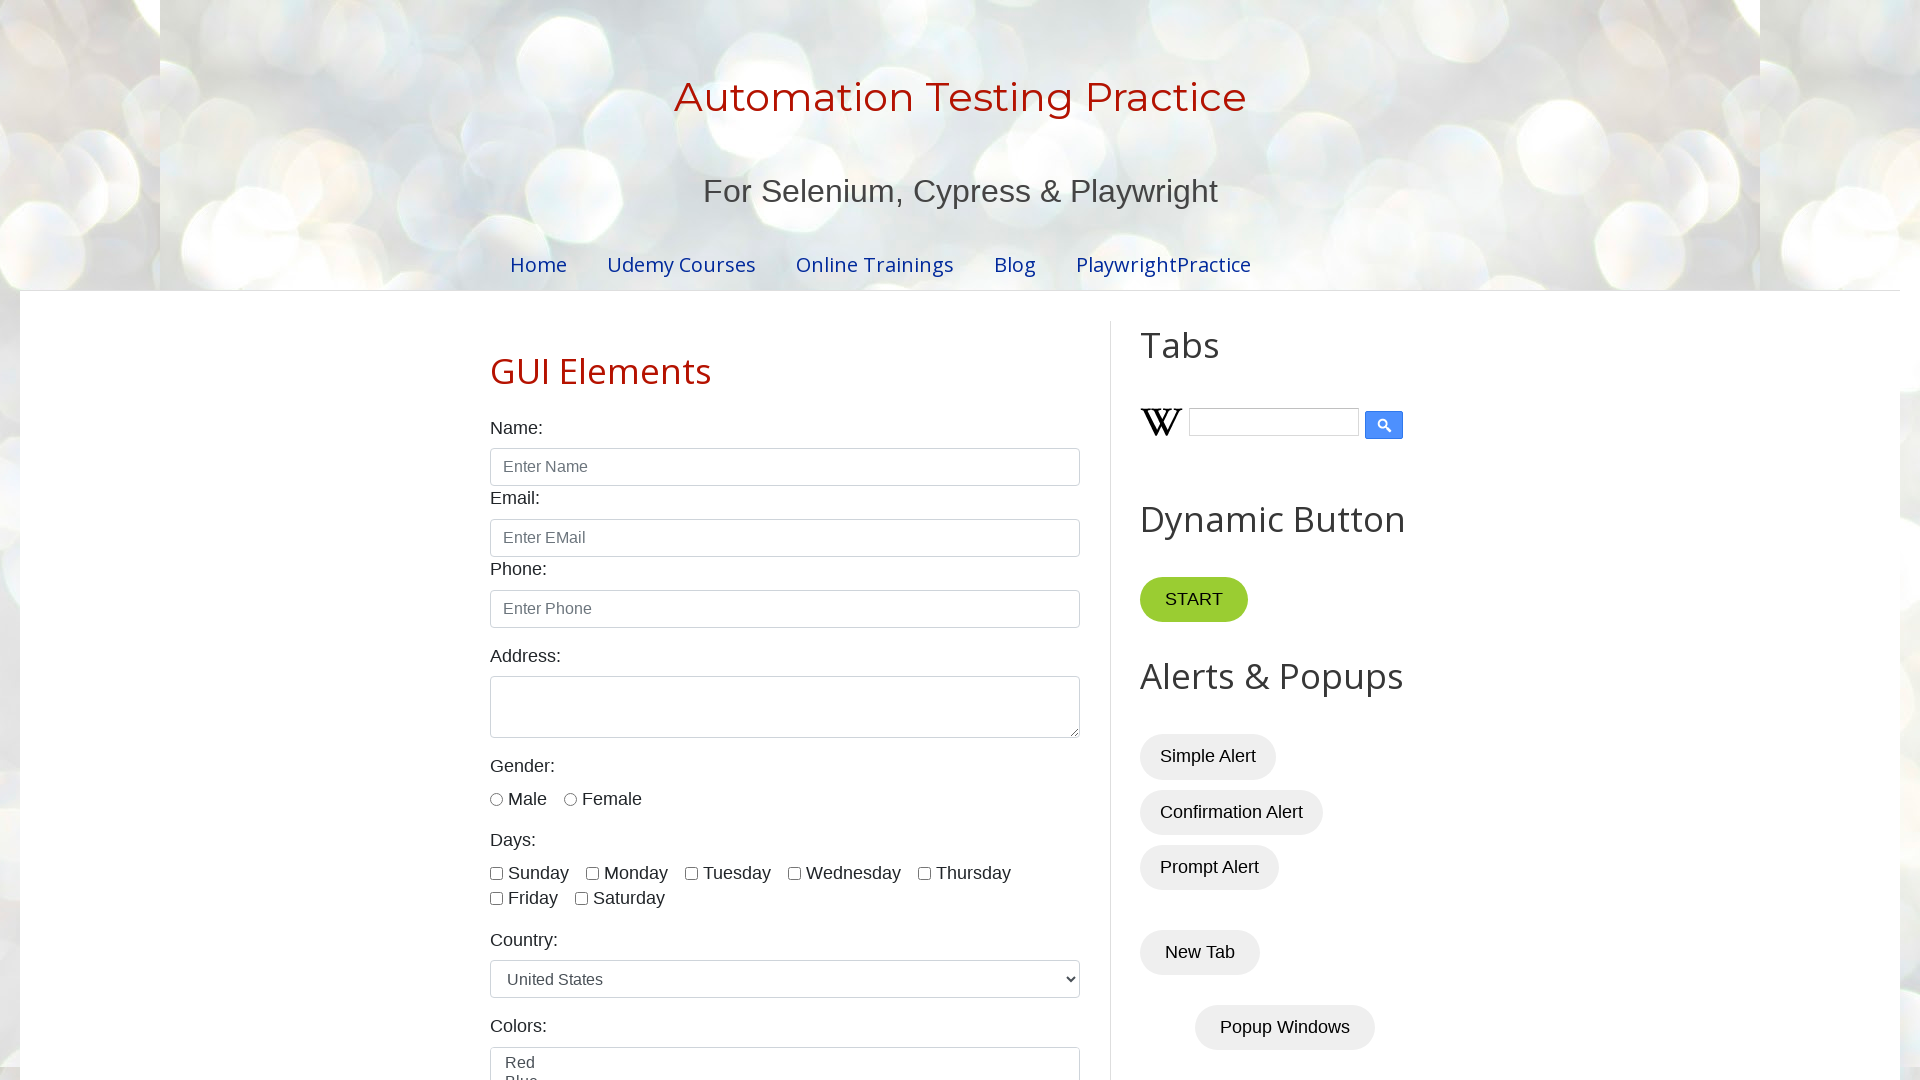

Verified table cell at row 6, column 3 is visible
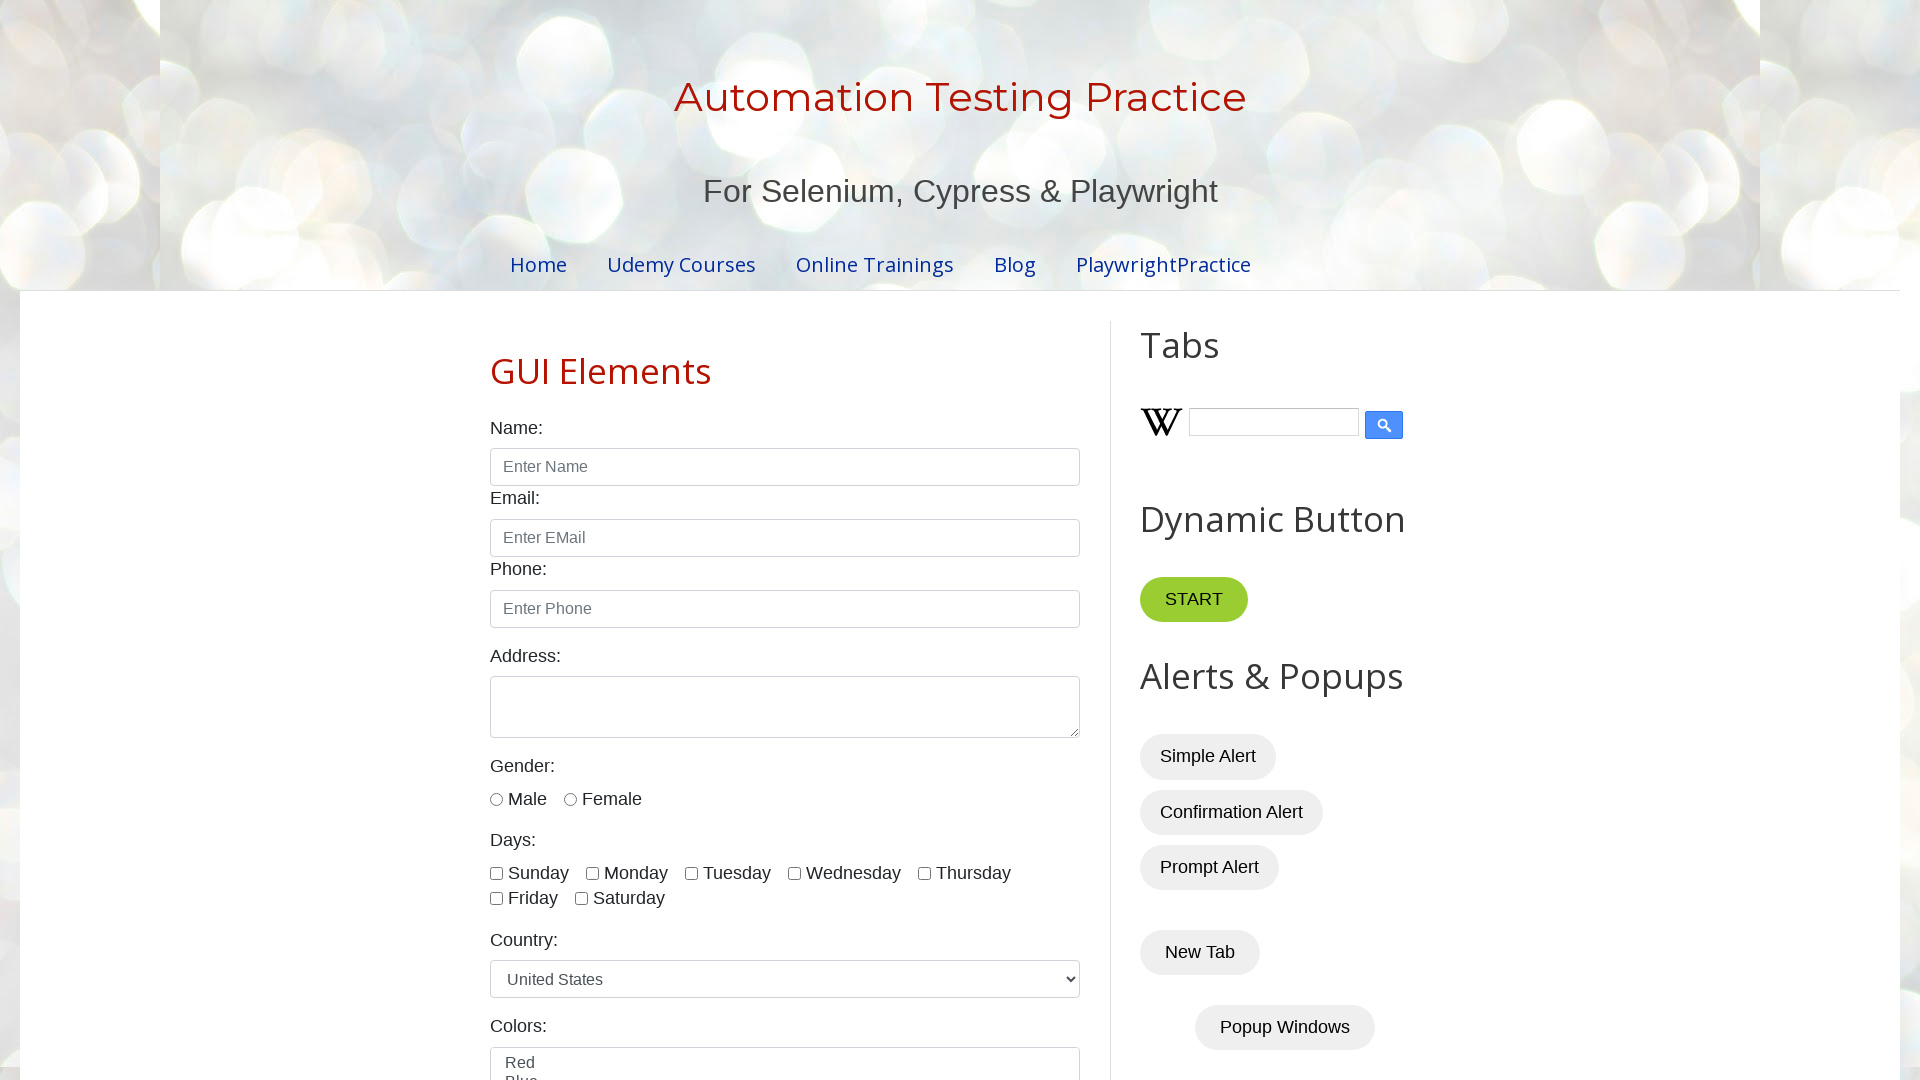

Verified table cell at row 6, column 4 is visible
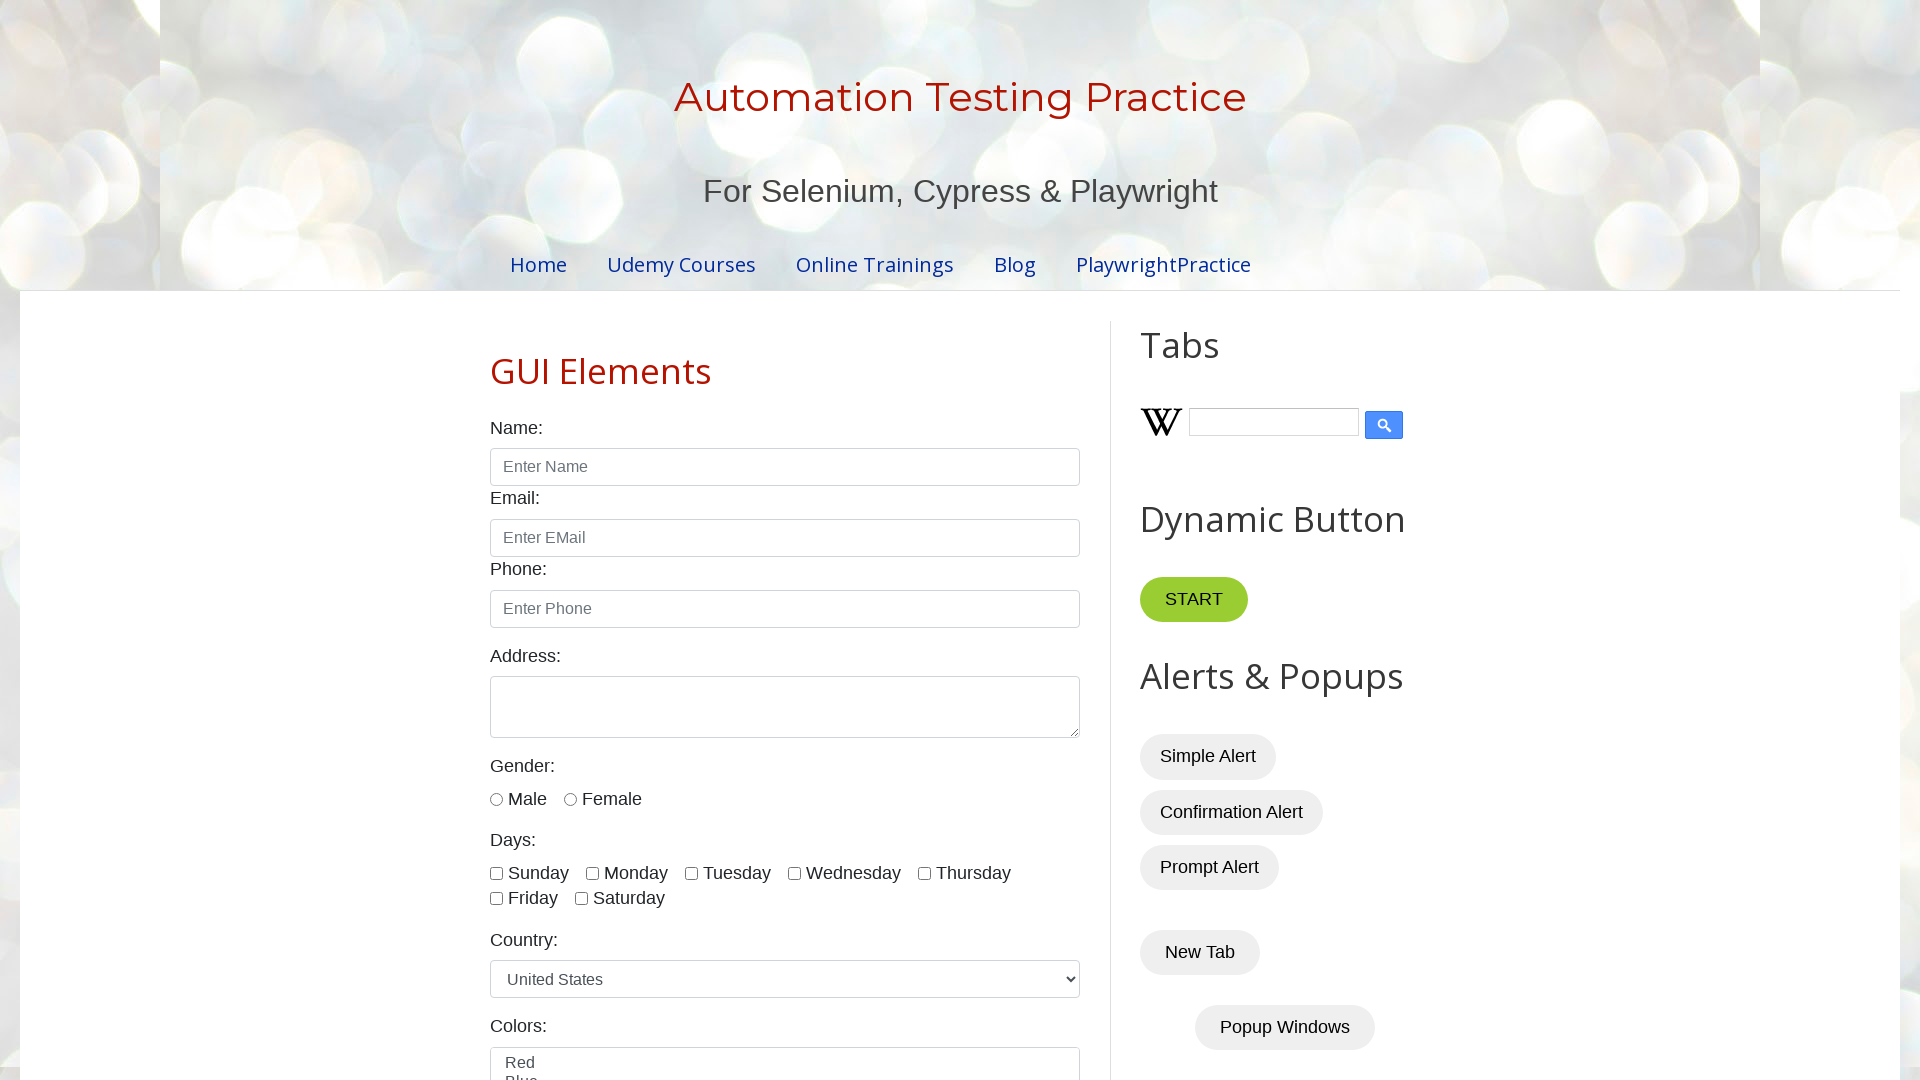

Verified table cell at row 7, column 1 is visible
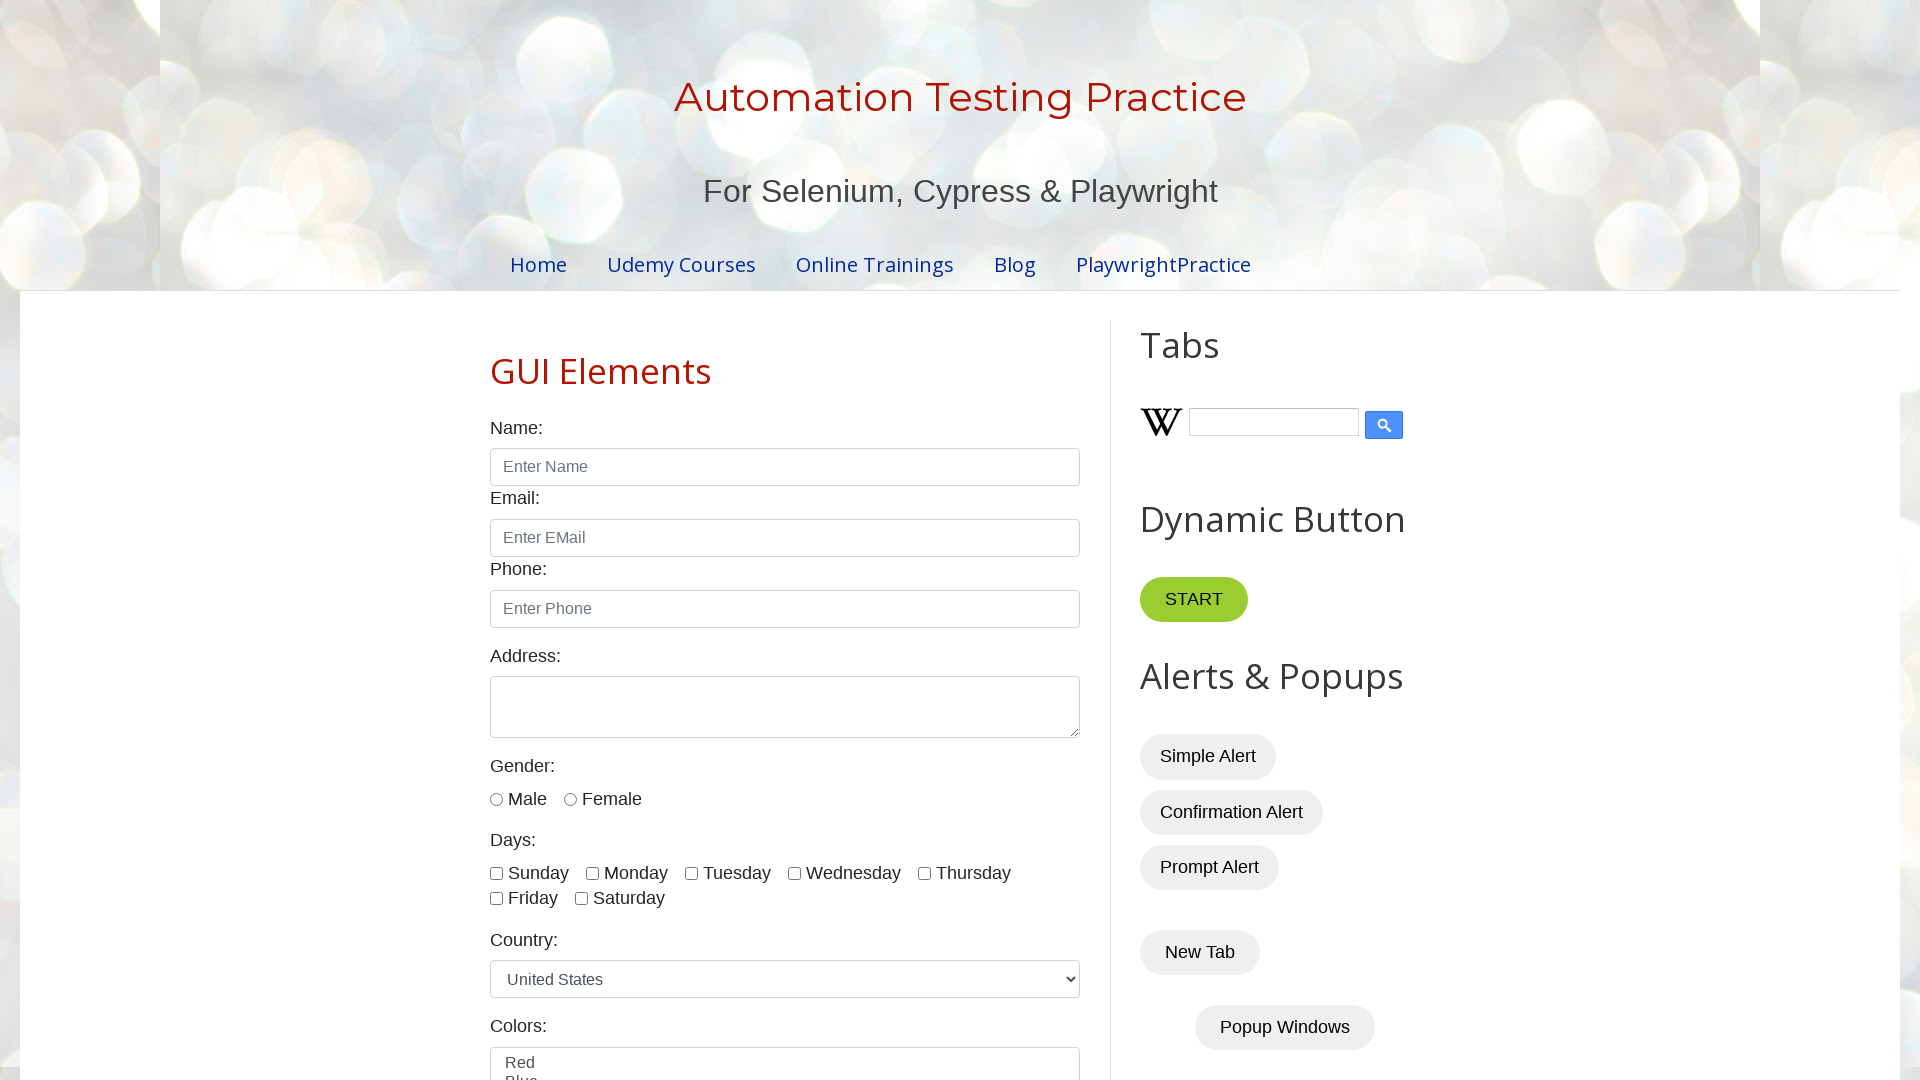

Verified table cell at row 7, column 2 is visible
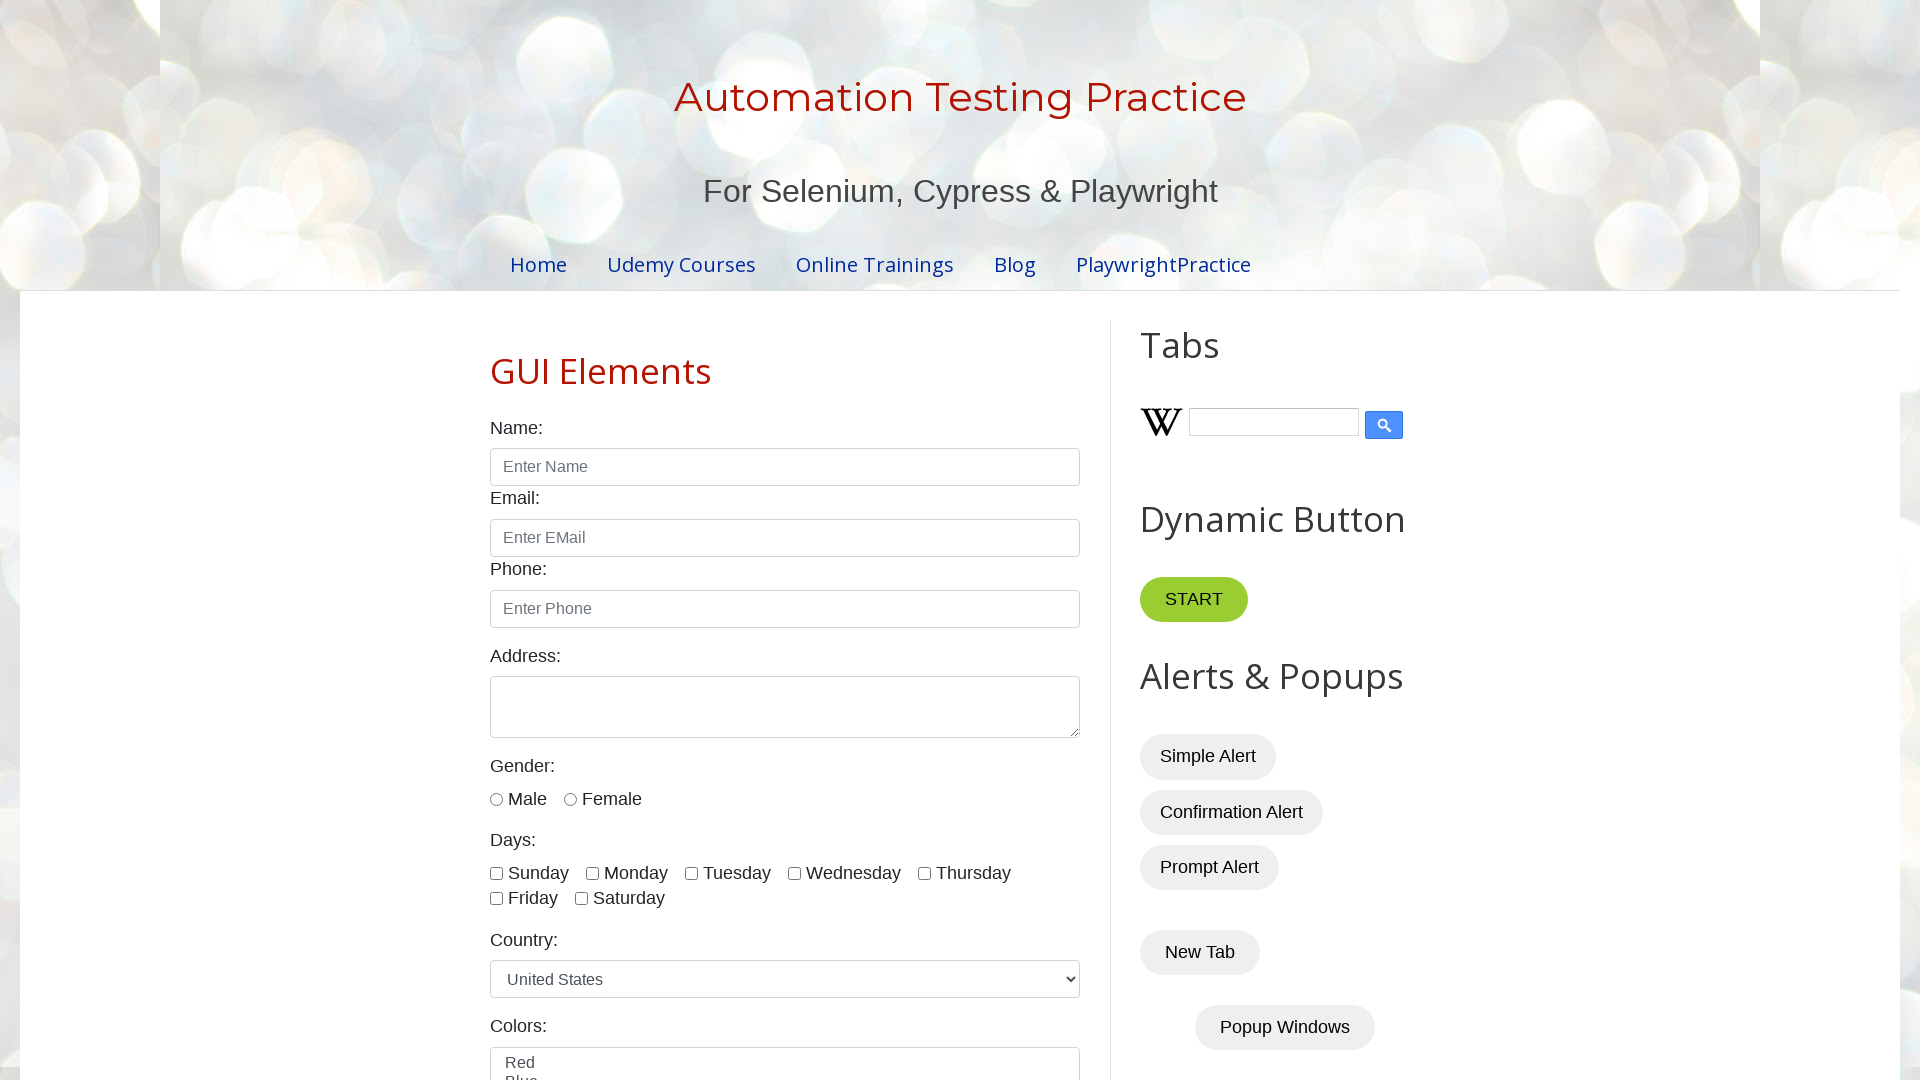

Verified table cell at row 7, column 3 is visible
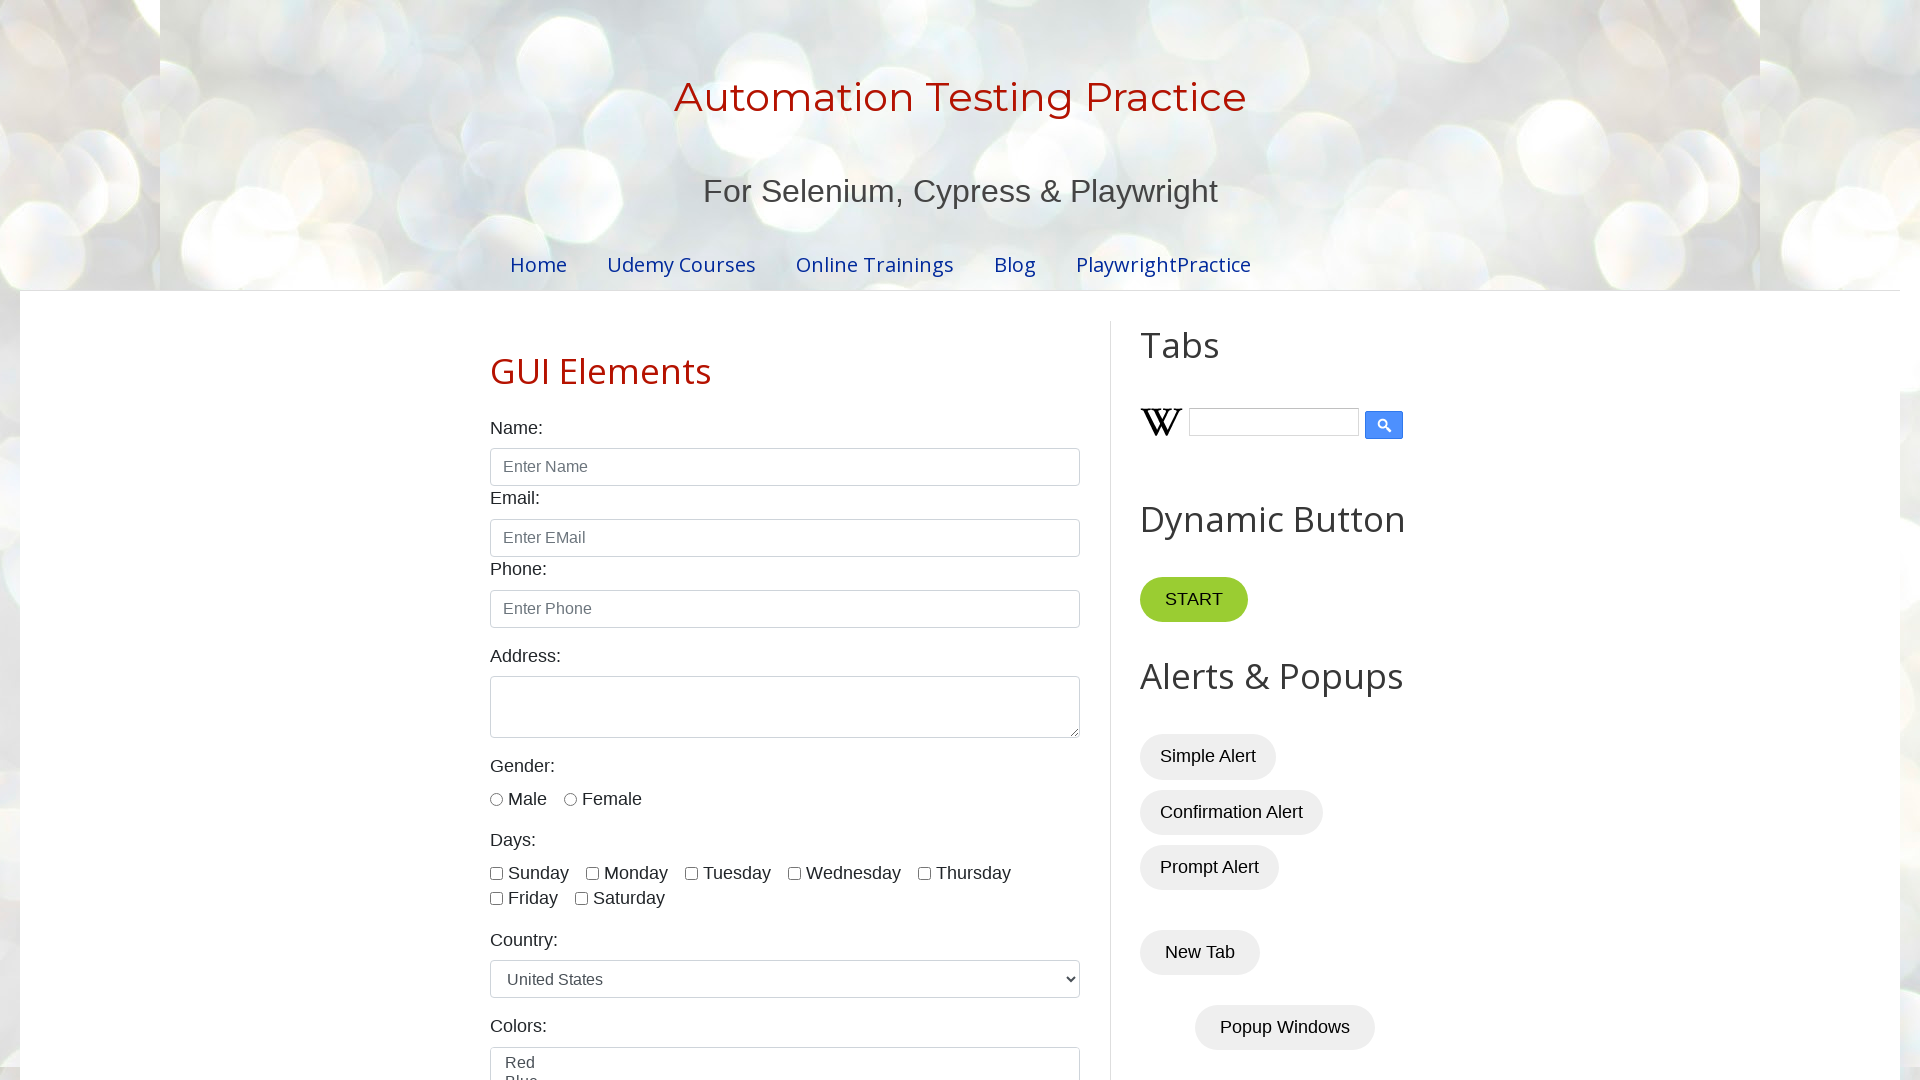

Verified table cell at row 7, column 4 is visible
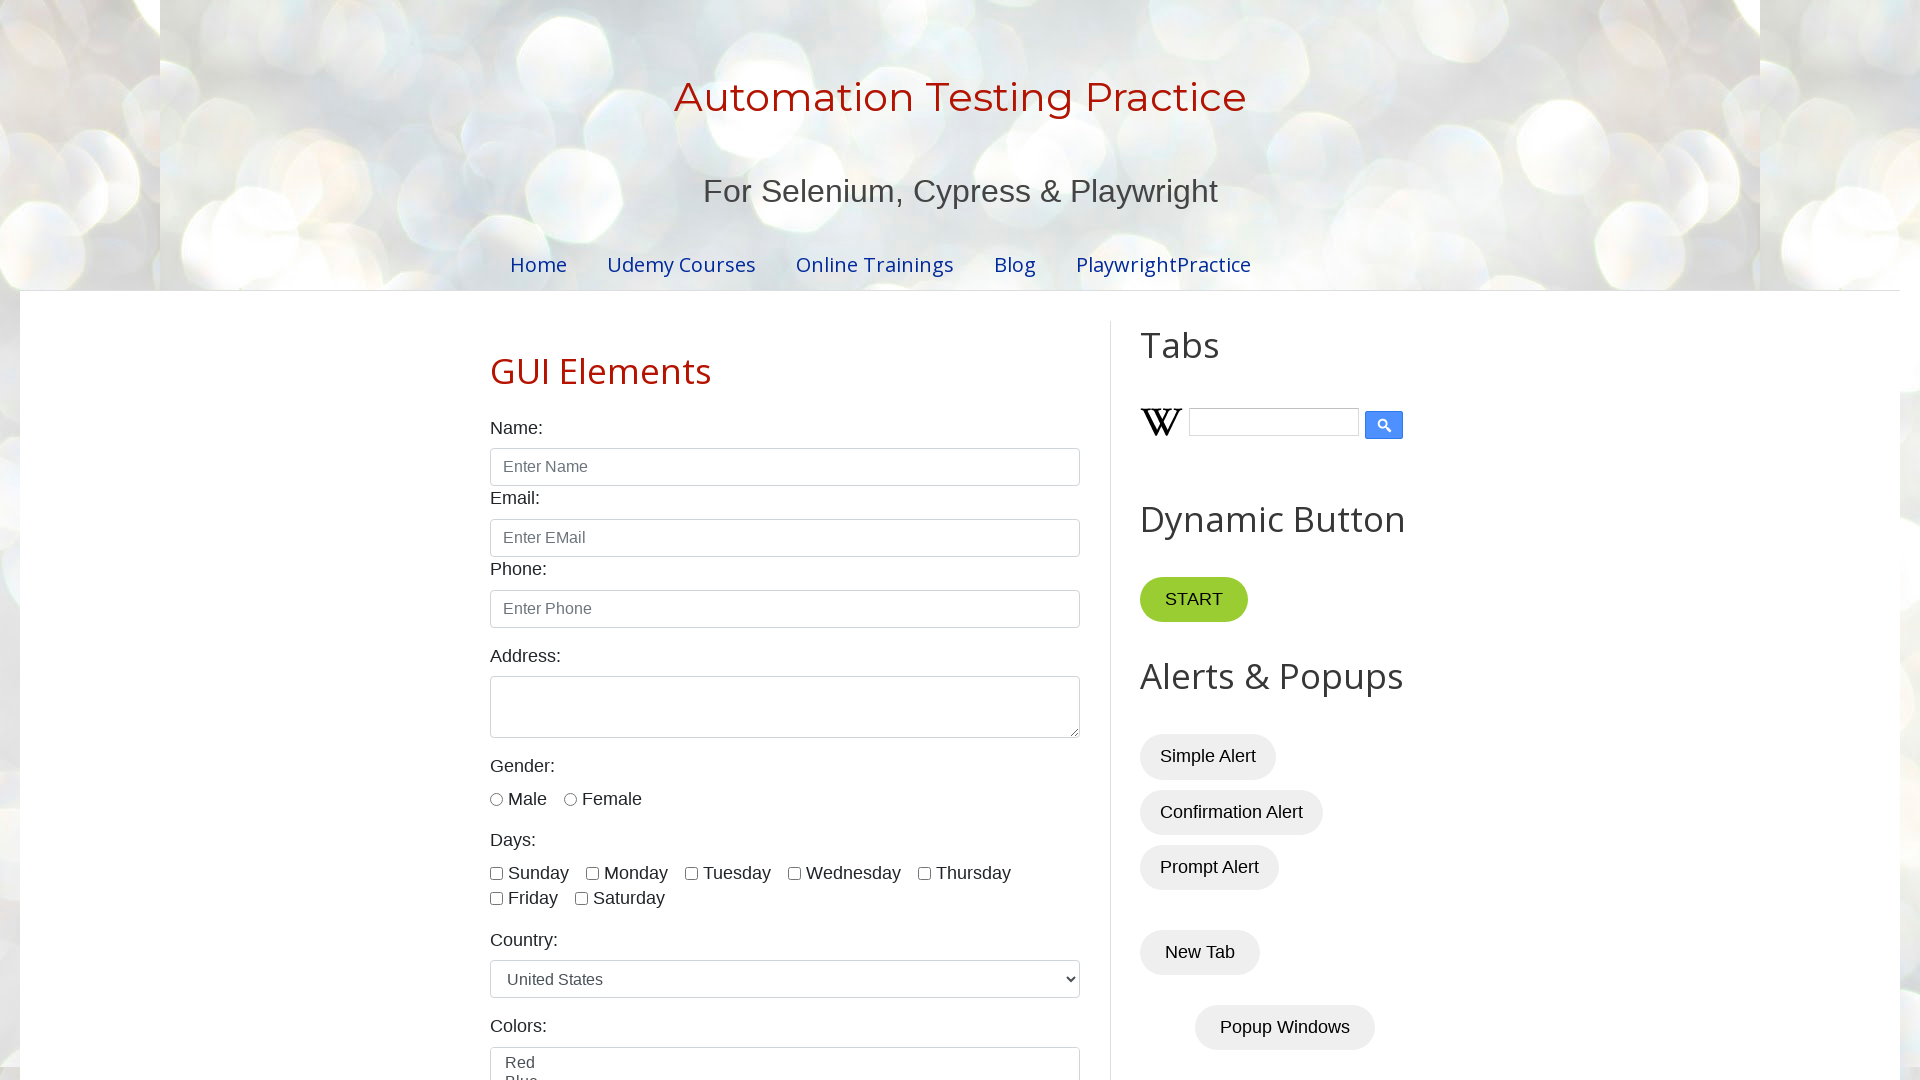

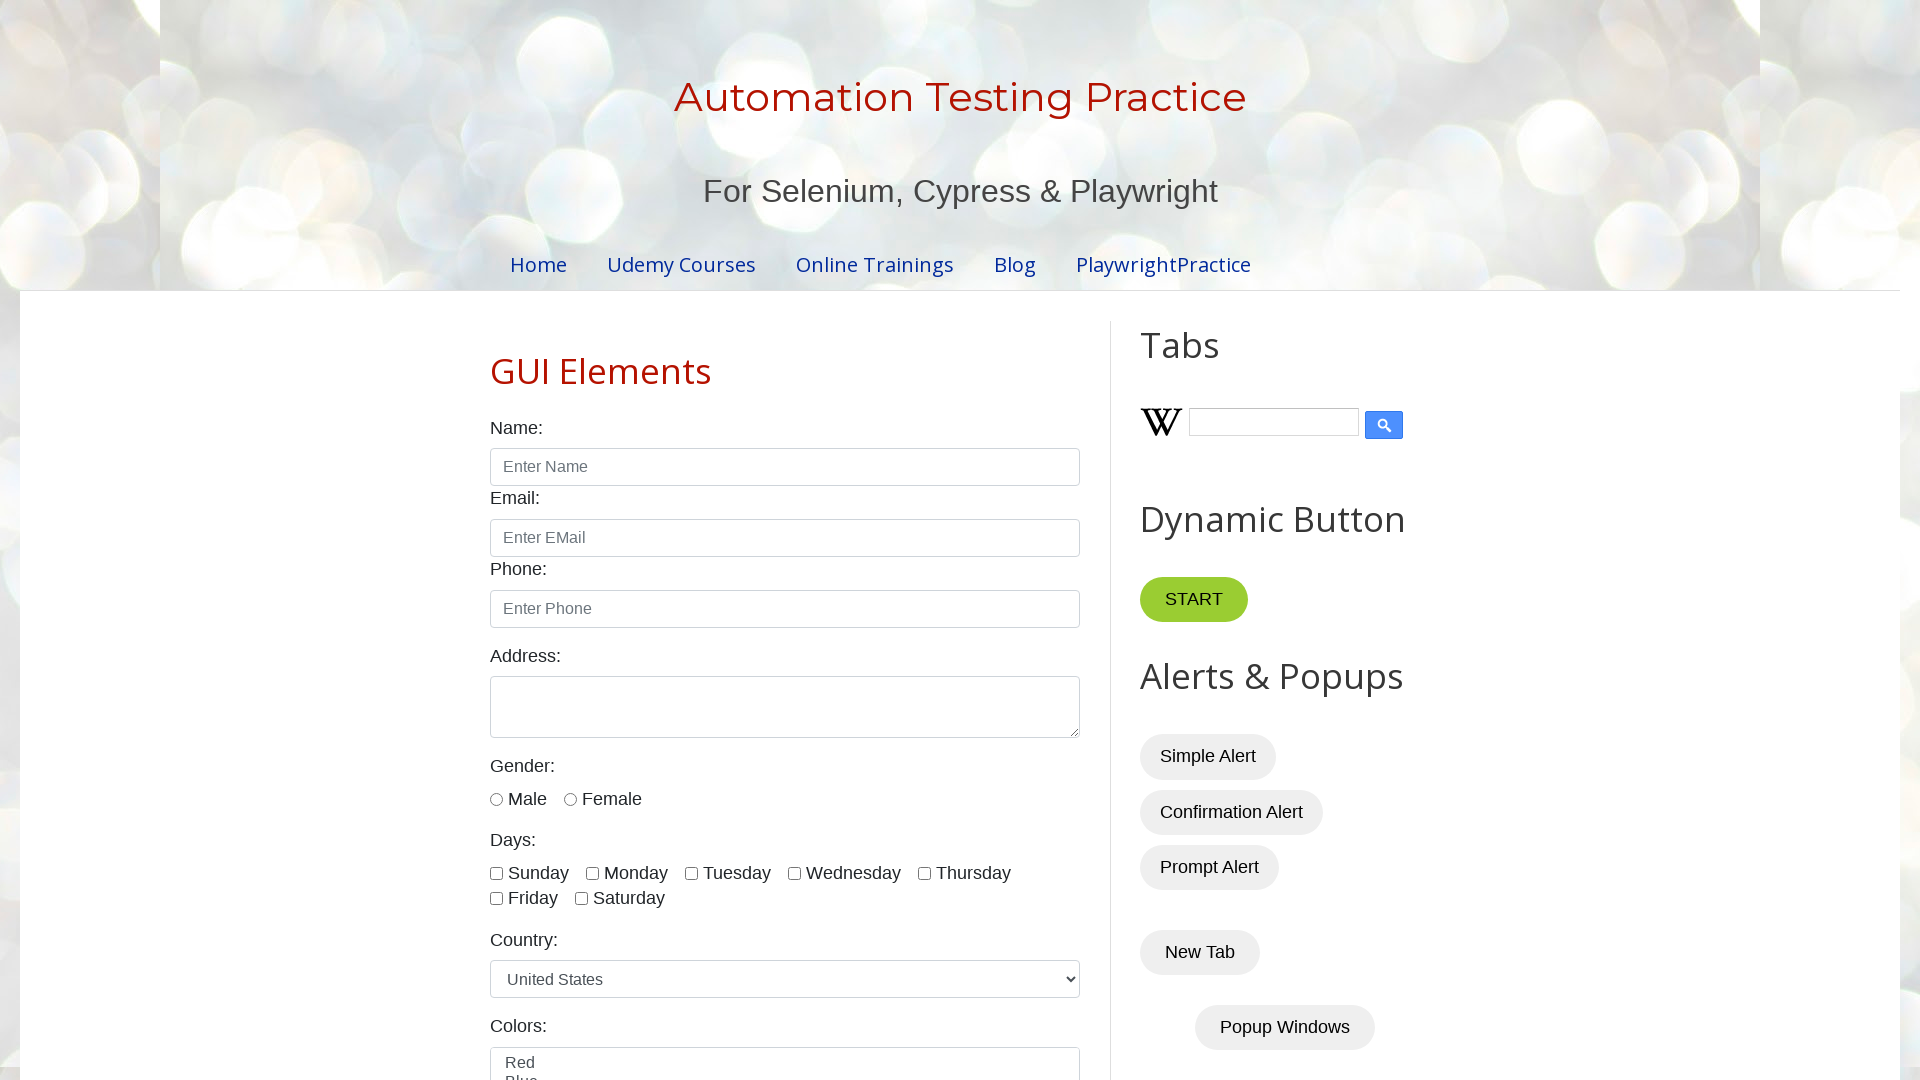